Tests adding all available products to the shopping cart and verifies that the total price in the cart matches the sum of individual product prices.

Starting URL: https://rahulshettyacademy.com/seleniumPractise#/

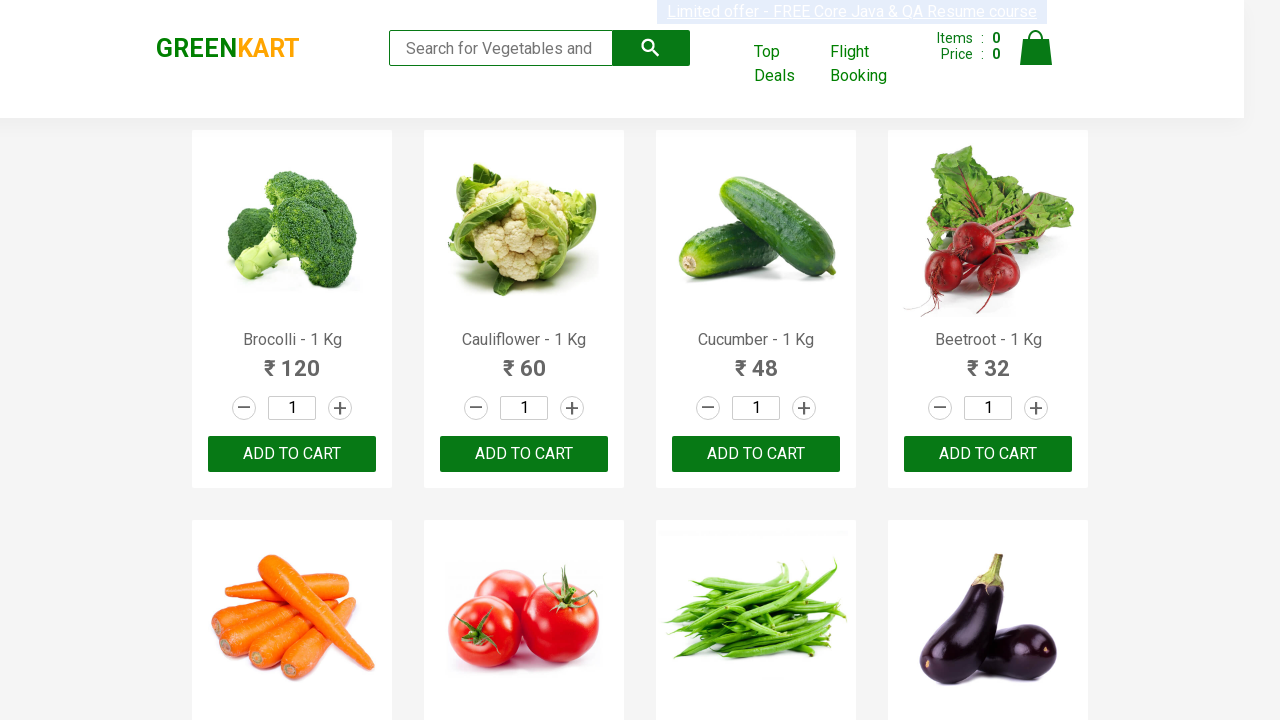

Waited for products container to load
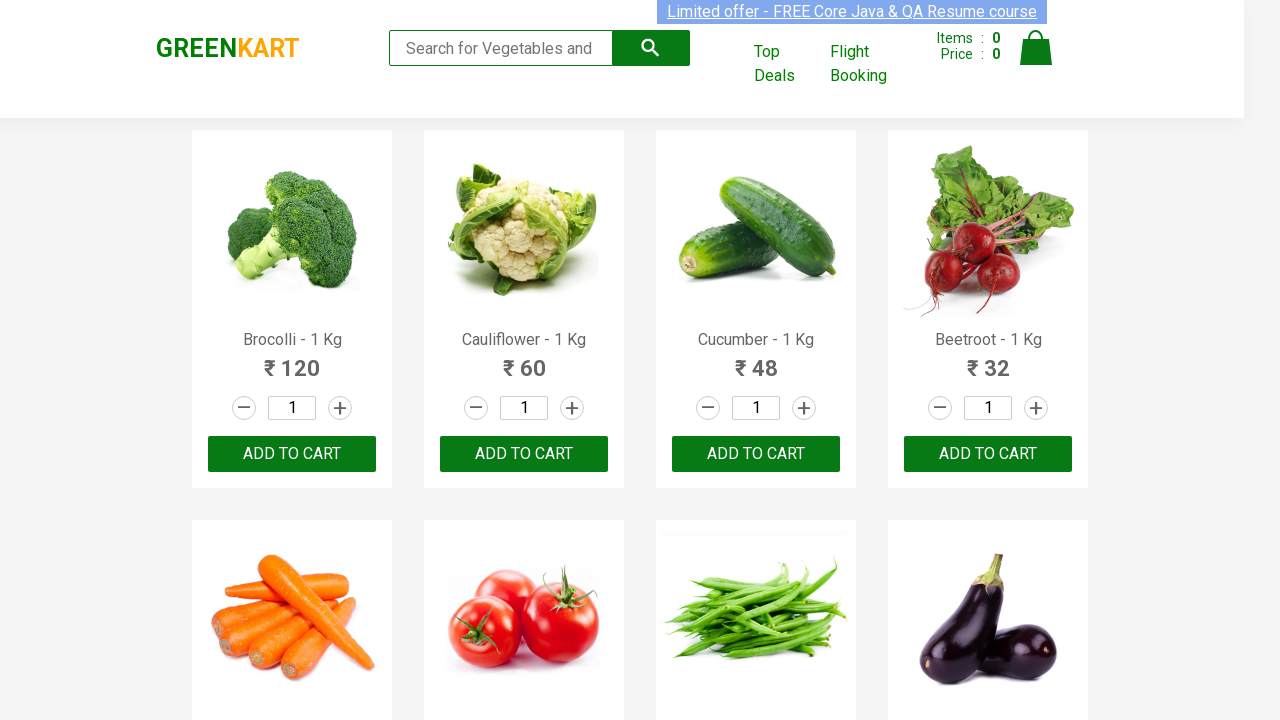

Waited 2 seconds for products to fully render
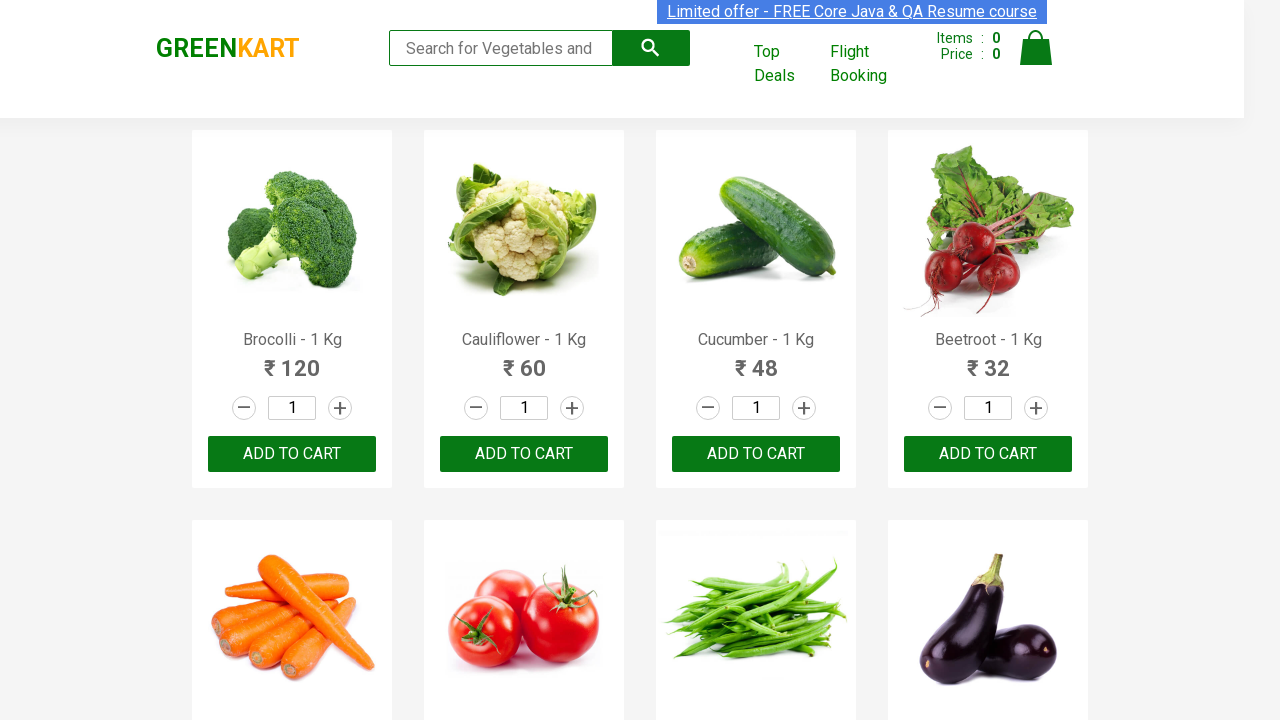

Found 30 products available
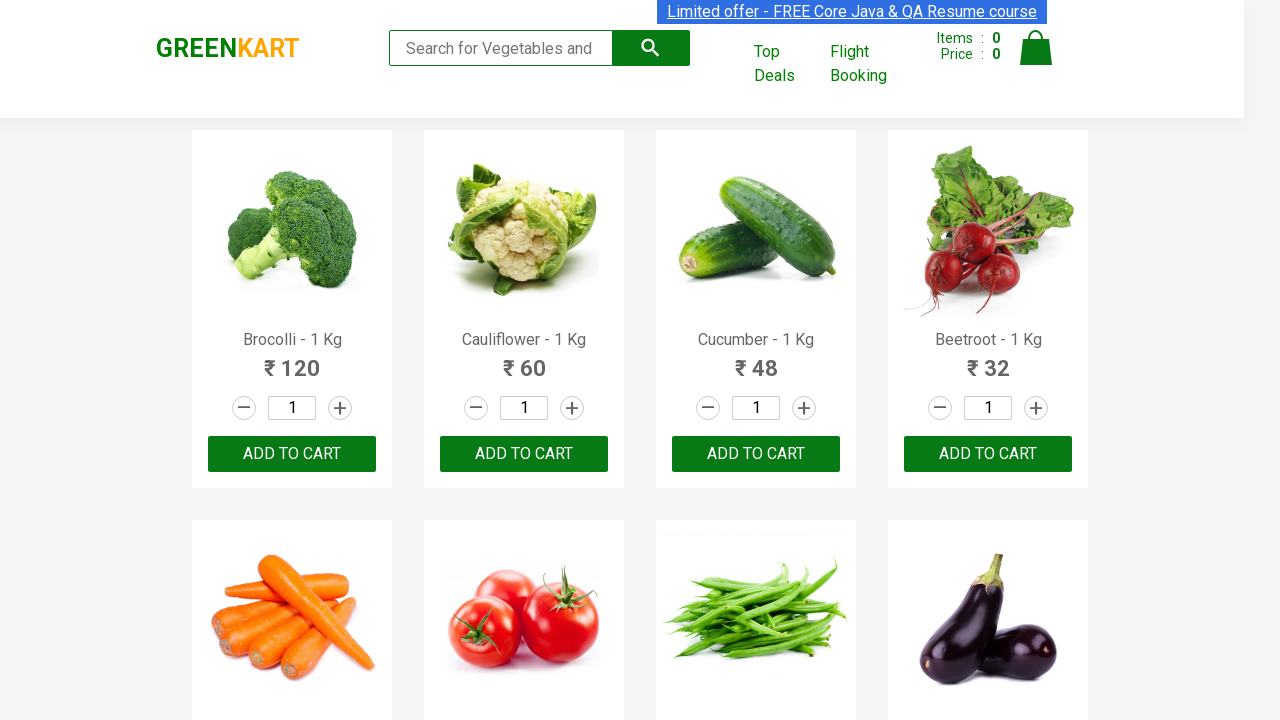

Retrieved price for product 1: 120
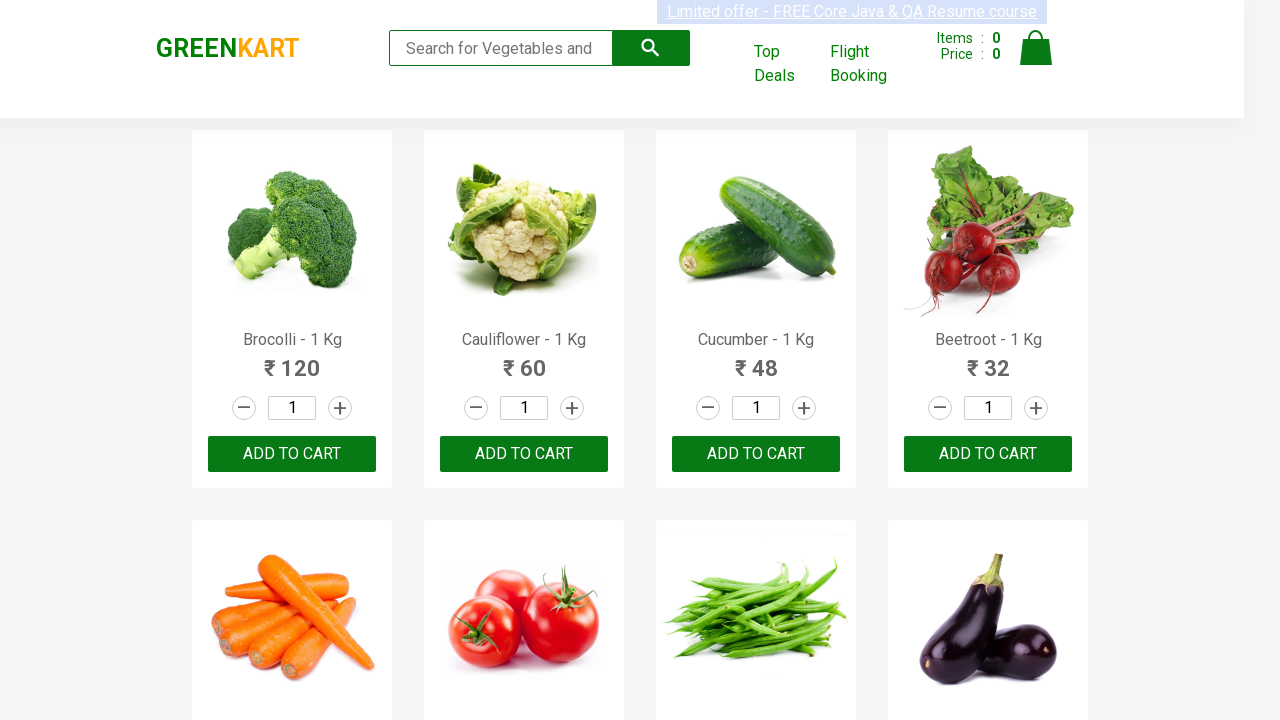

Clicked 'Add to Cart' button for product 1 at (292, 454) on .products .product >> nth=0 >> .product-action button
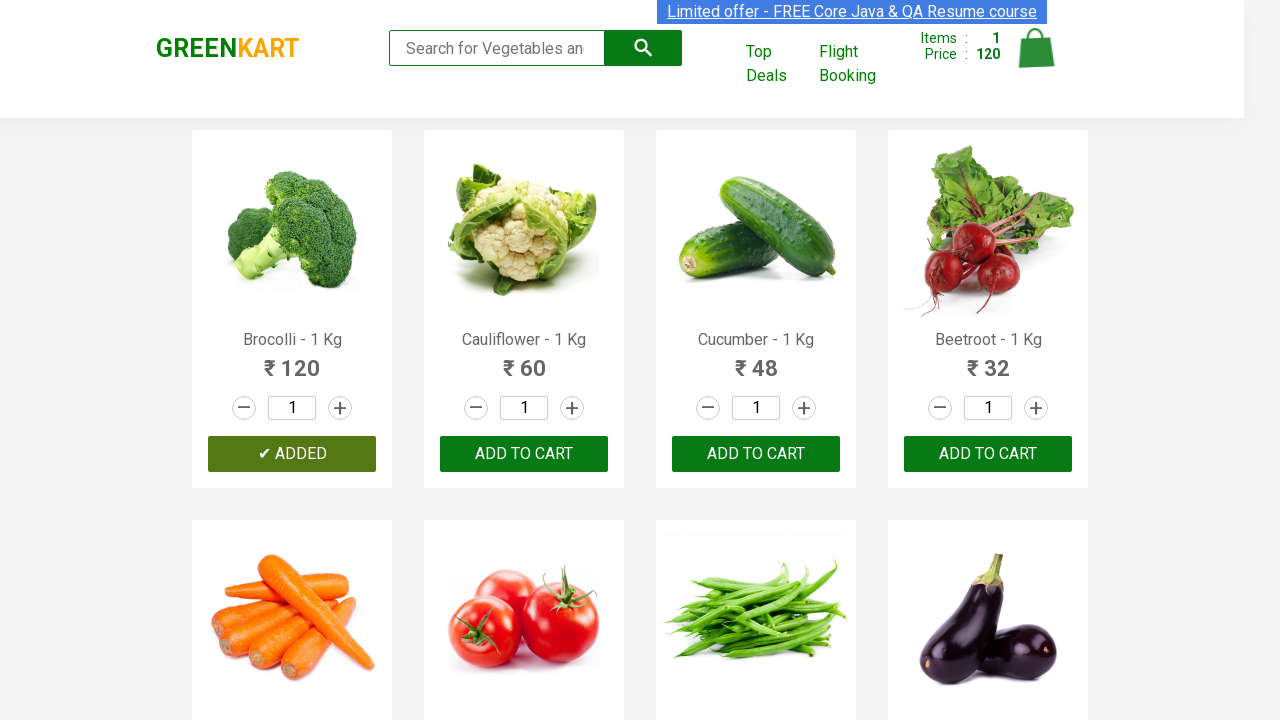

Retrieved price for product 2: 60
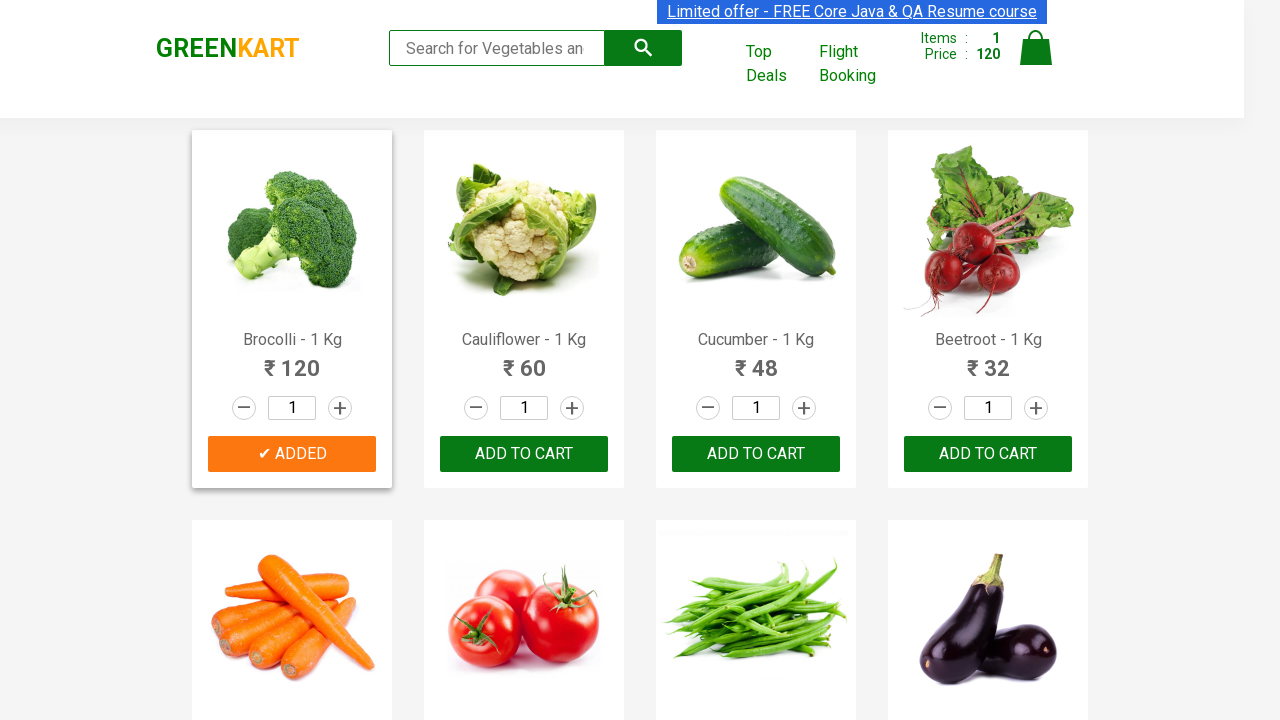

Clicked 'Add to Cart' button for product 2 at (524, 454) on .products .product >> nth=1 >> .product-action button
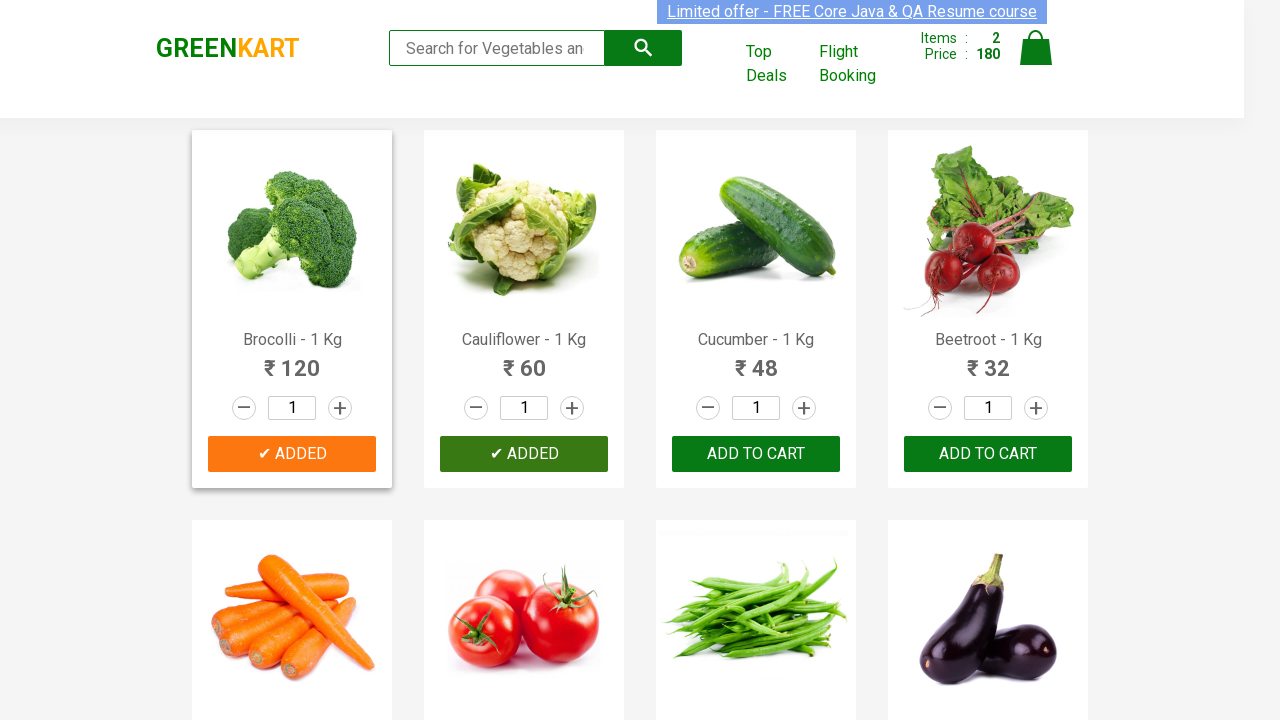

Retrieved price for product 3: 48
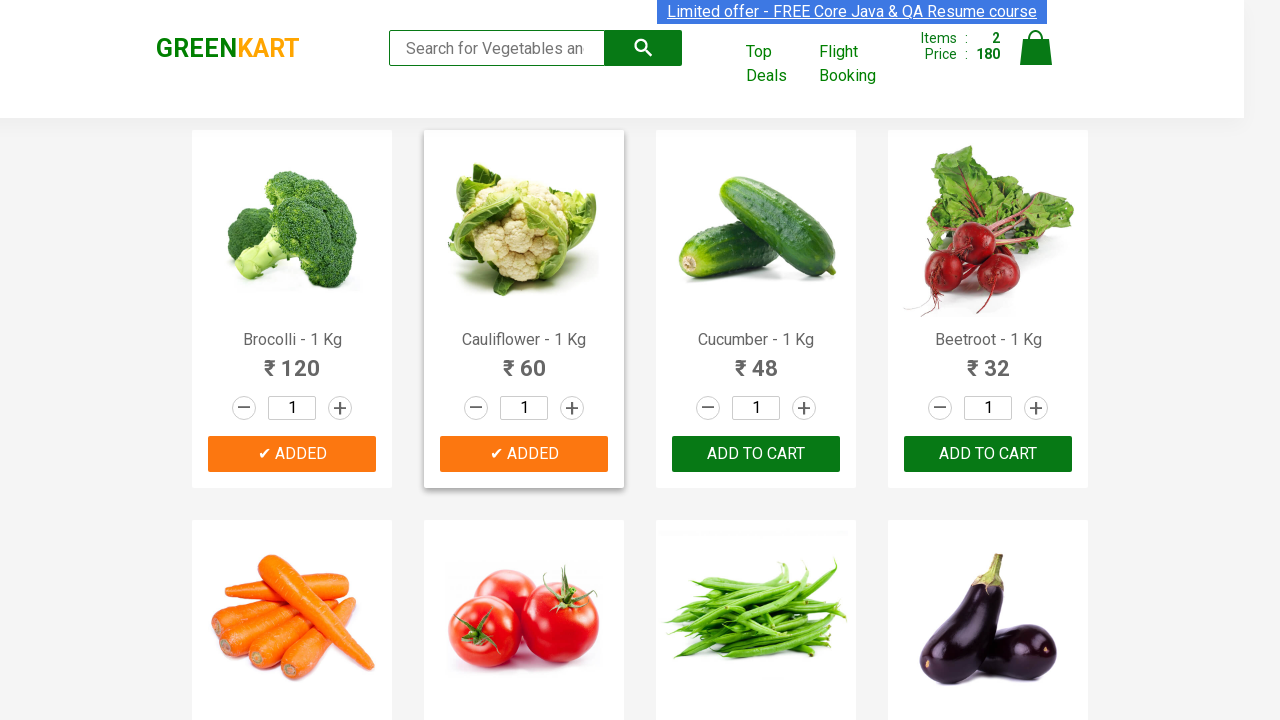

Clicked 'Add to Cart' button for product 3 at (756, 454) on .products .product >> nth=2 >> .product-action button
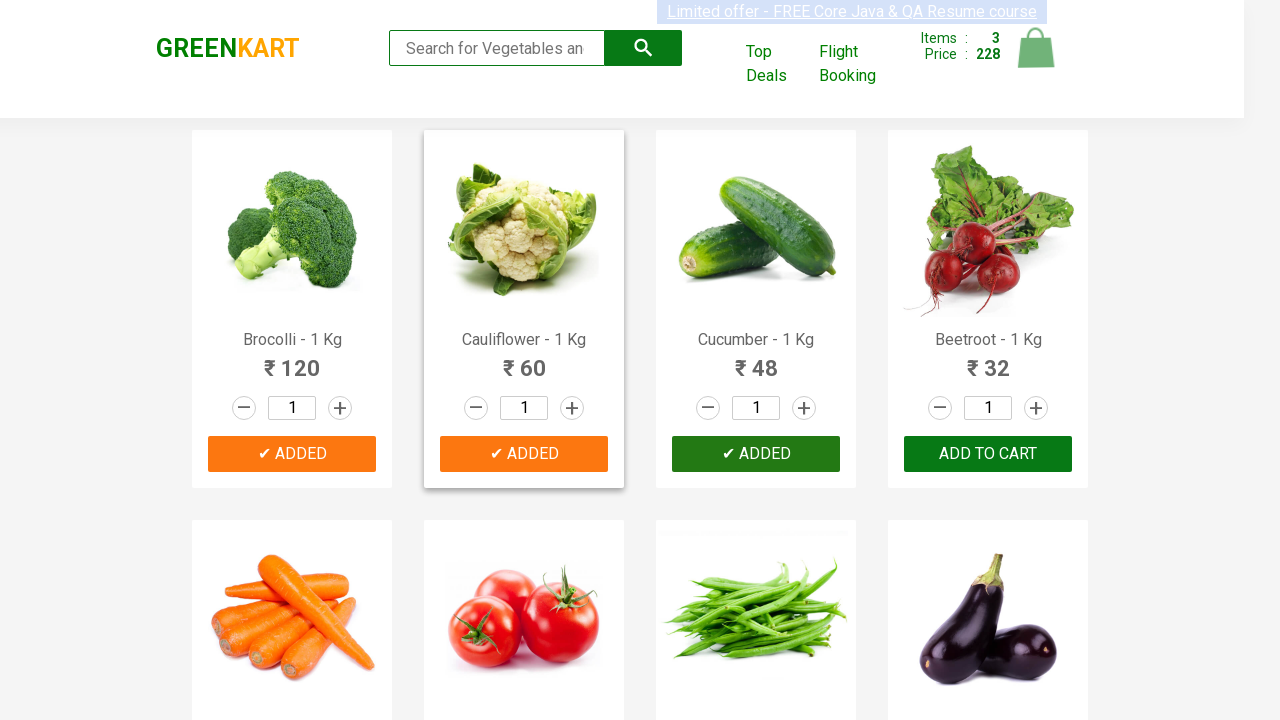

Retrieved price for product 4: 32
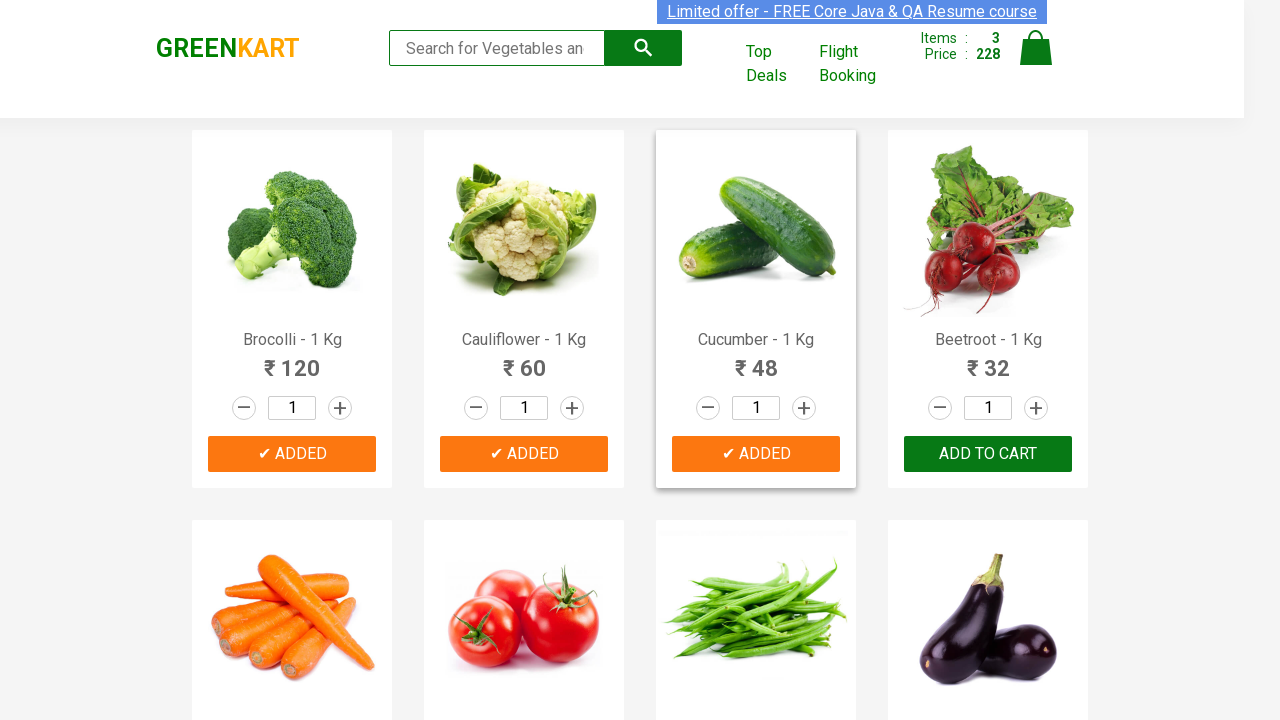

Clicked 'Add to Cart' button for product 4 at (988, 454) on .products .product >> nth=3 >> .product-action button
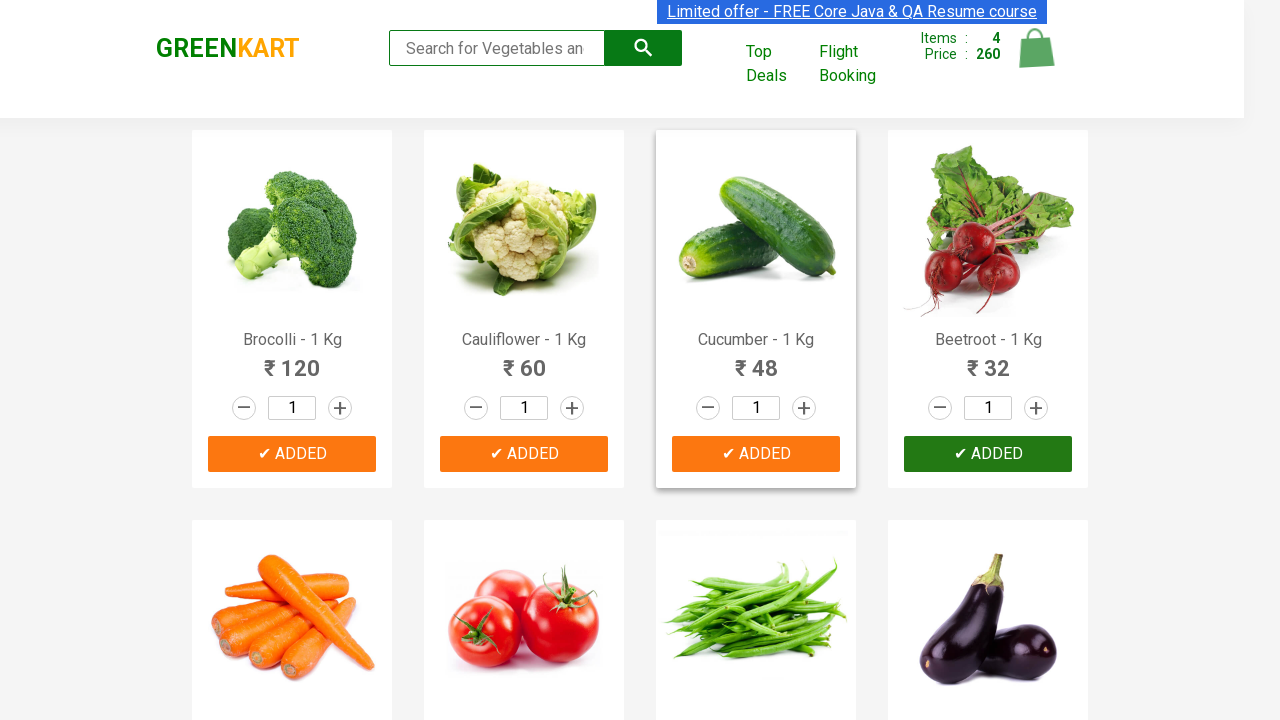

Retrieved price for product 5: 56
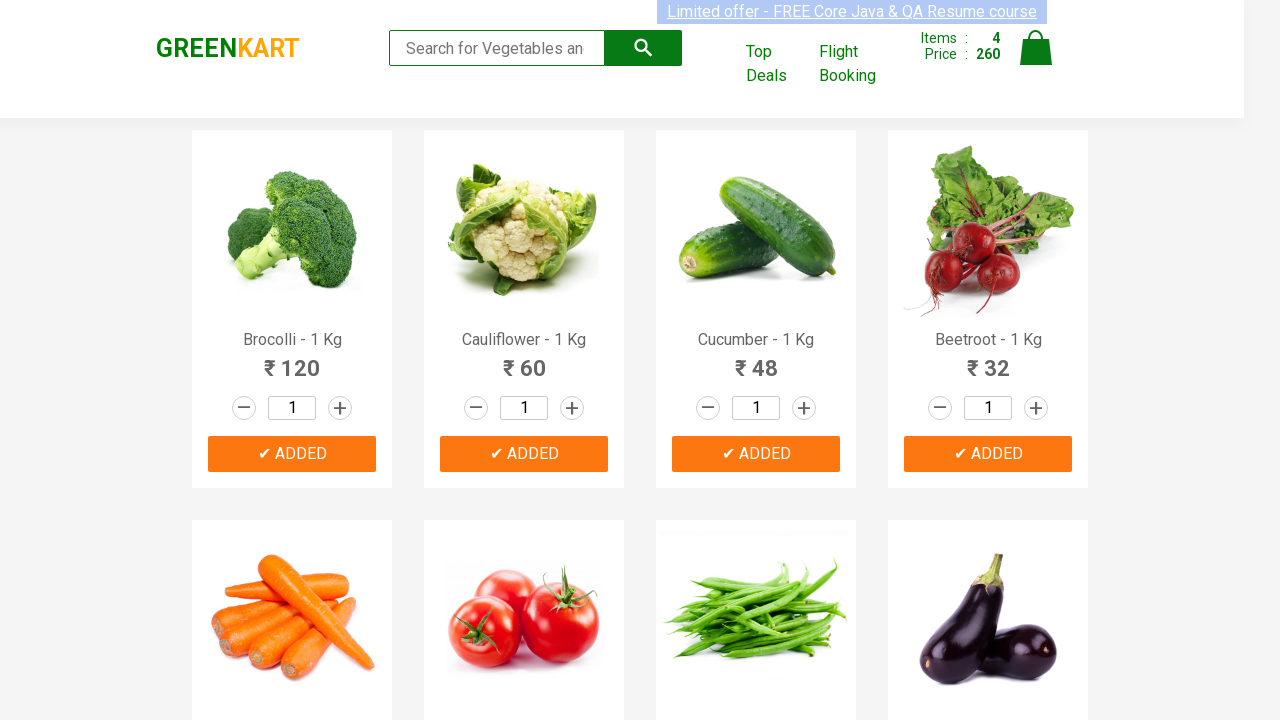

Clicked 'Add to Cart' button for product 5 at (292, 360) on .products .product >> nth=4 >> .product-action button
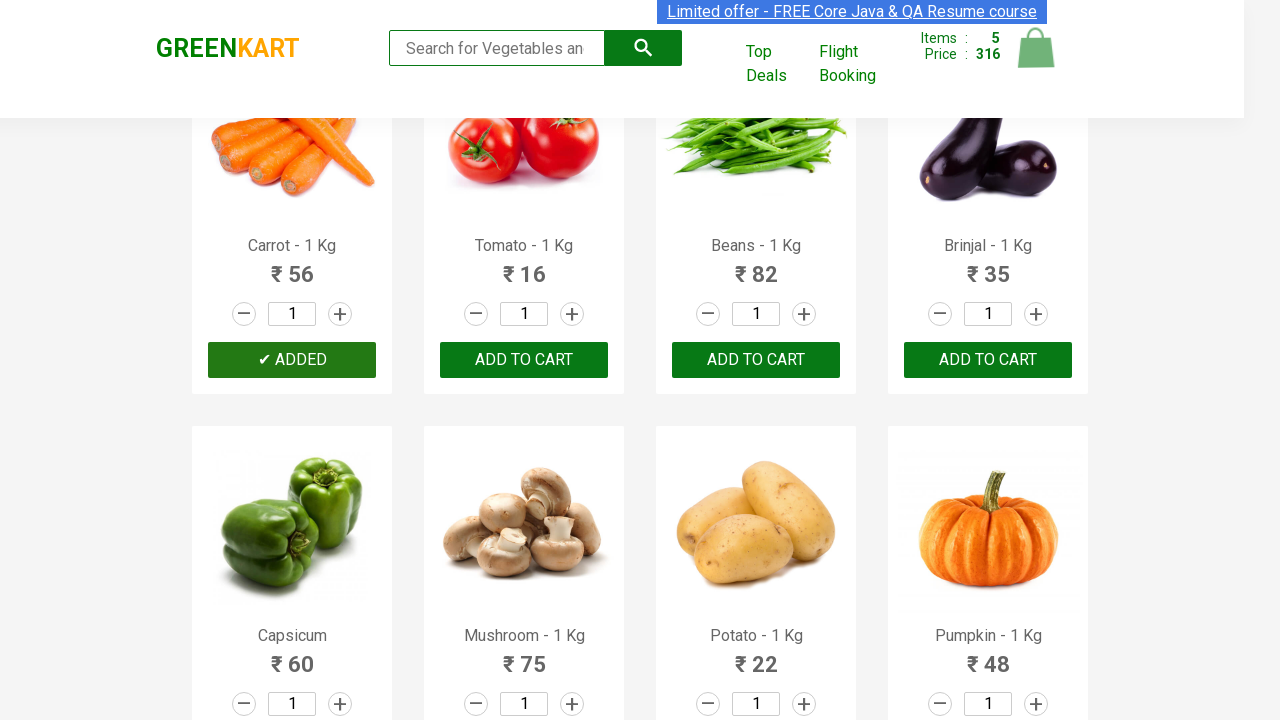

Retrieved price for product 6: 16
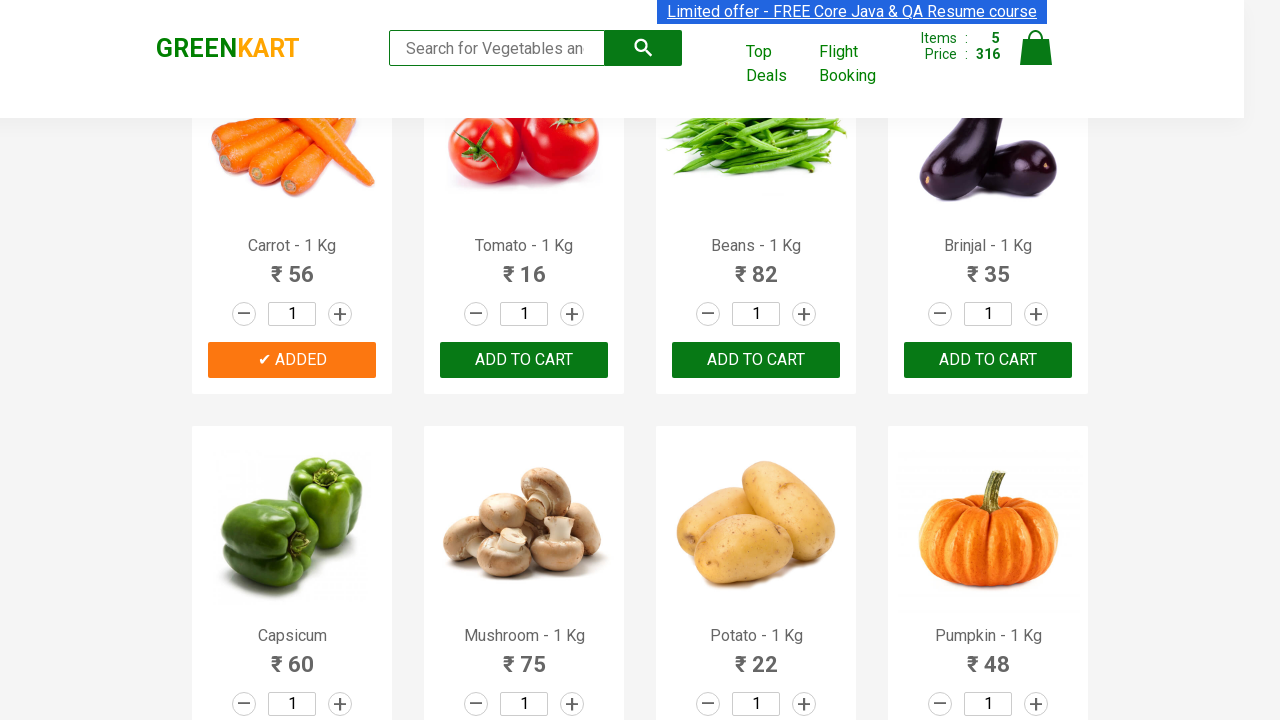

Clicked 'Add to Cart' button for product 6 at (524, 360) on .products .product >> nth=5 >> .product-action button
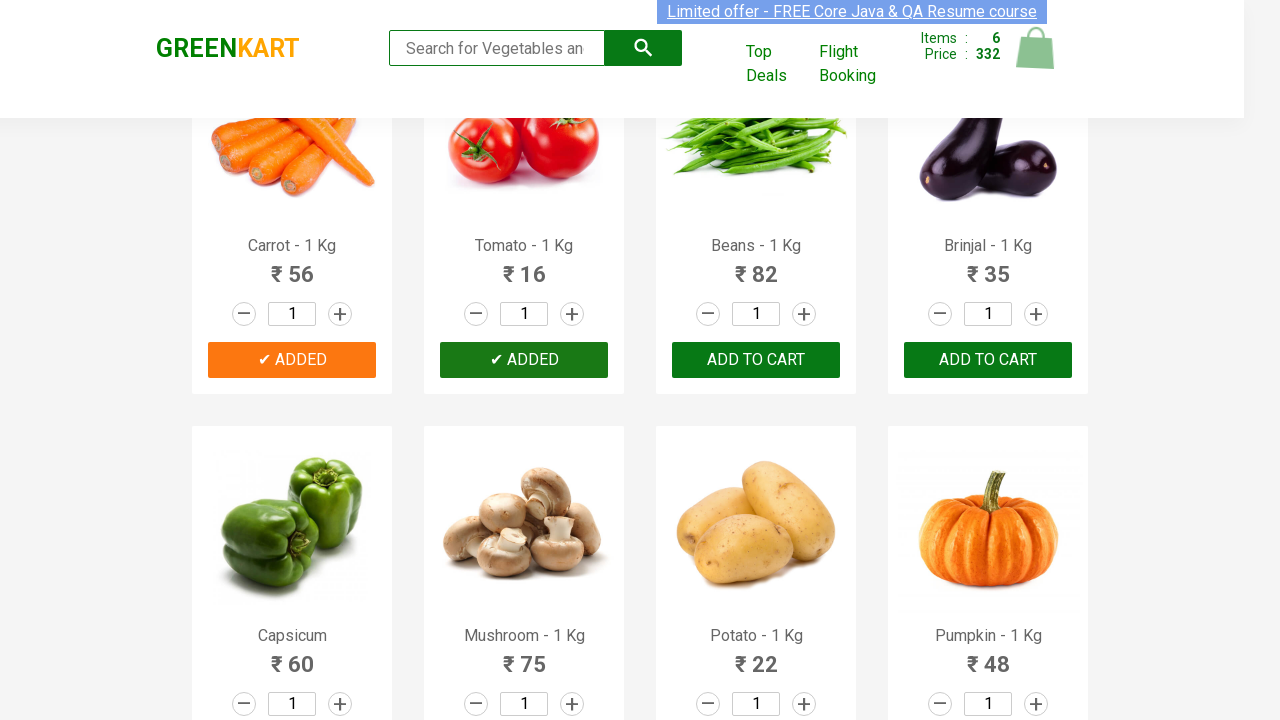

Retrieved price for product 7: 82
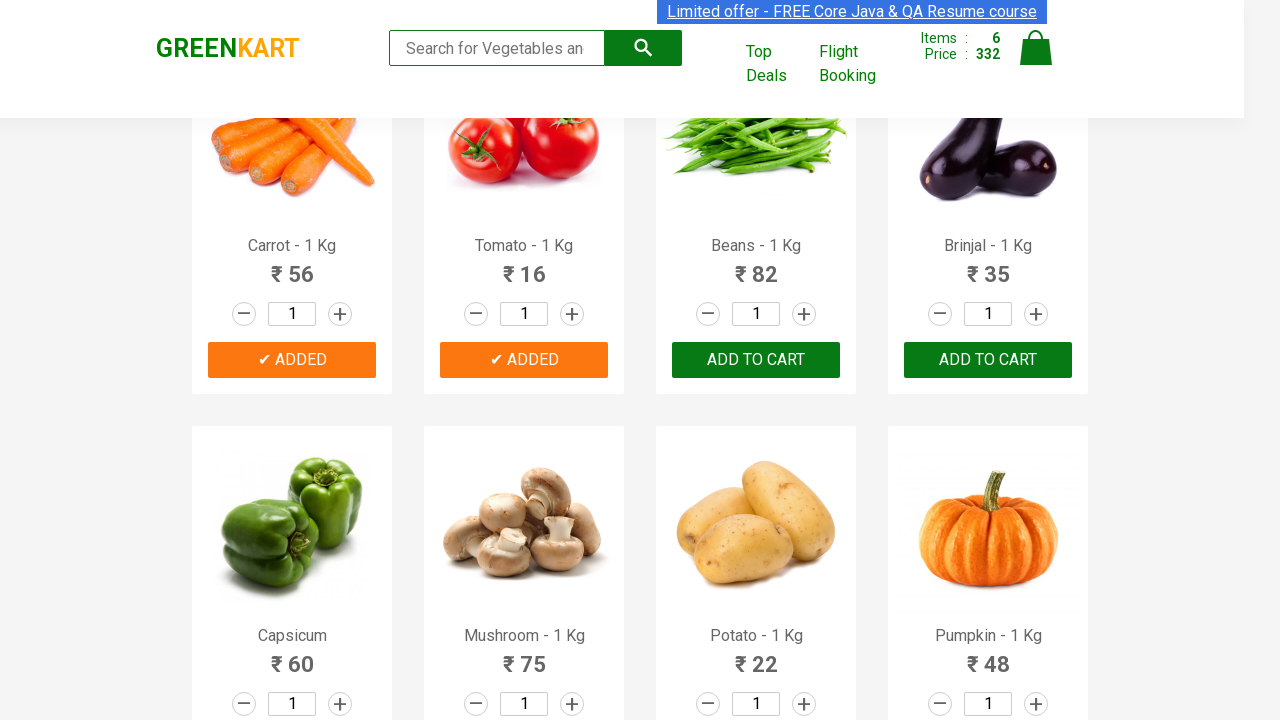

Clicked 'Add to Cart' button for product 7 at (756, 360) on .products .product >> nth=6 >> .product-action button
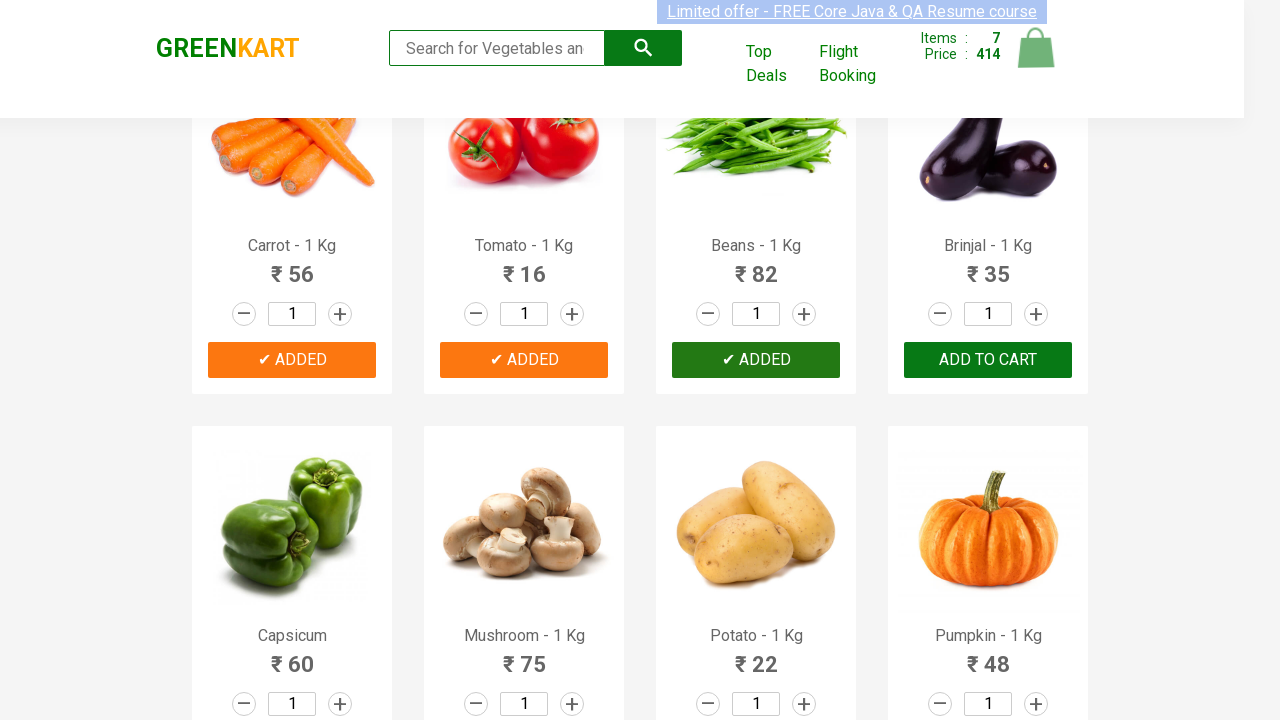

Retrieved price for product 8: 35
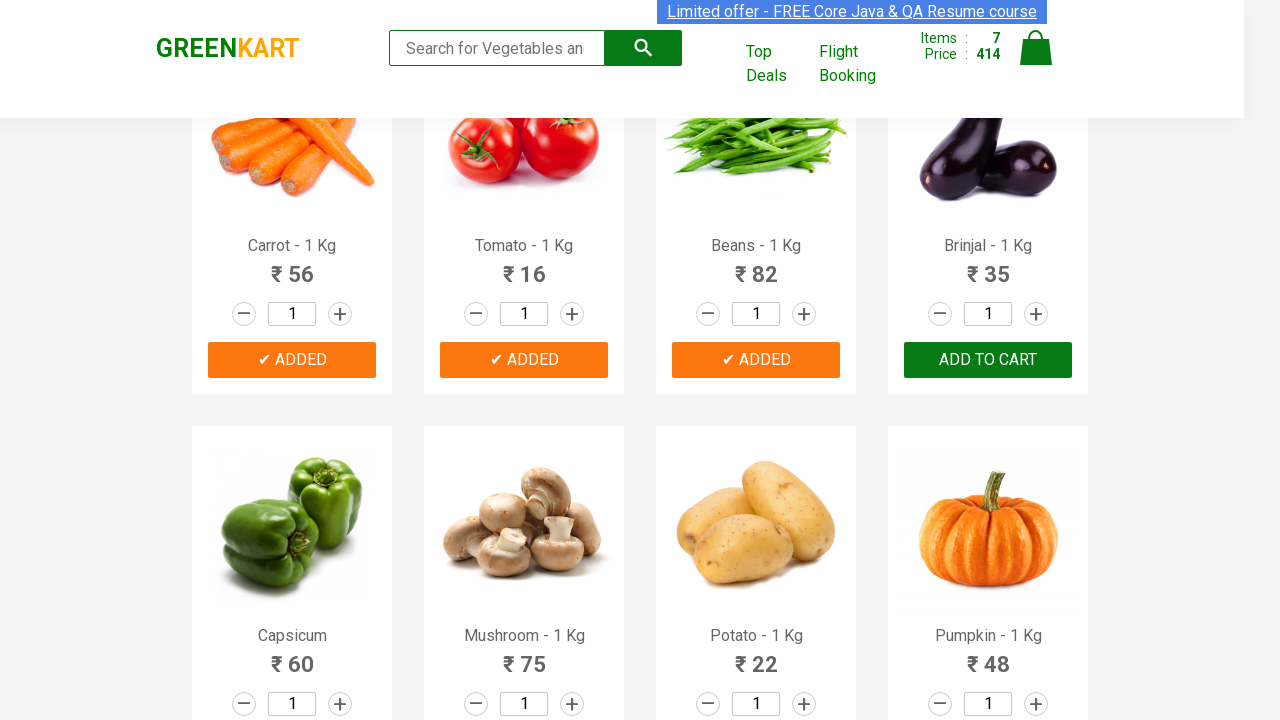

Clicked 'Add to Cart' button for product 8 at (988, 360) on .products .product >> nth=7 >> .product-action button
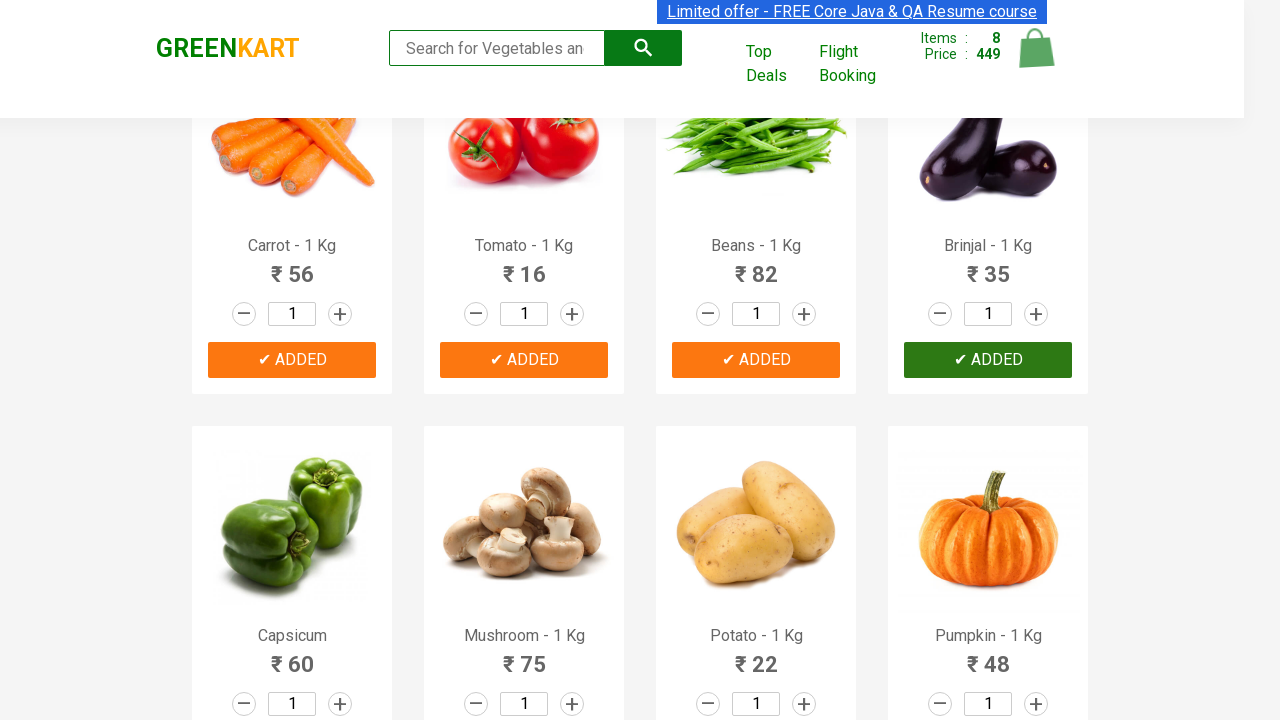

Retrieved price for product 9: 60
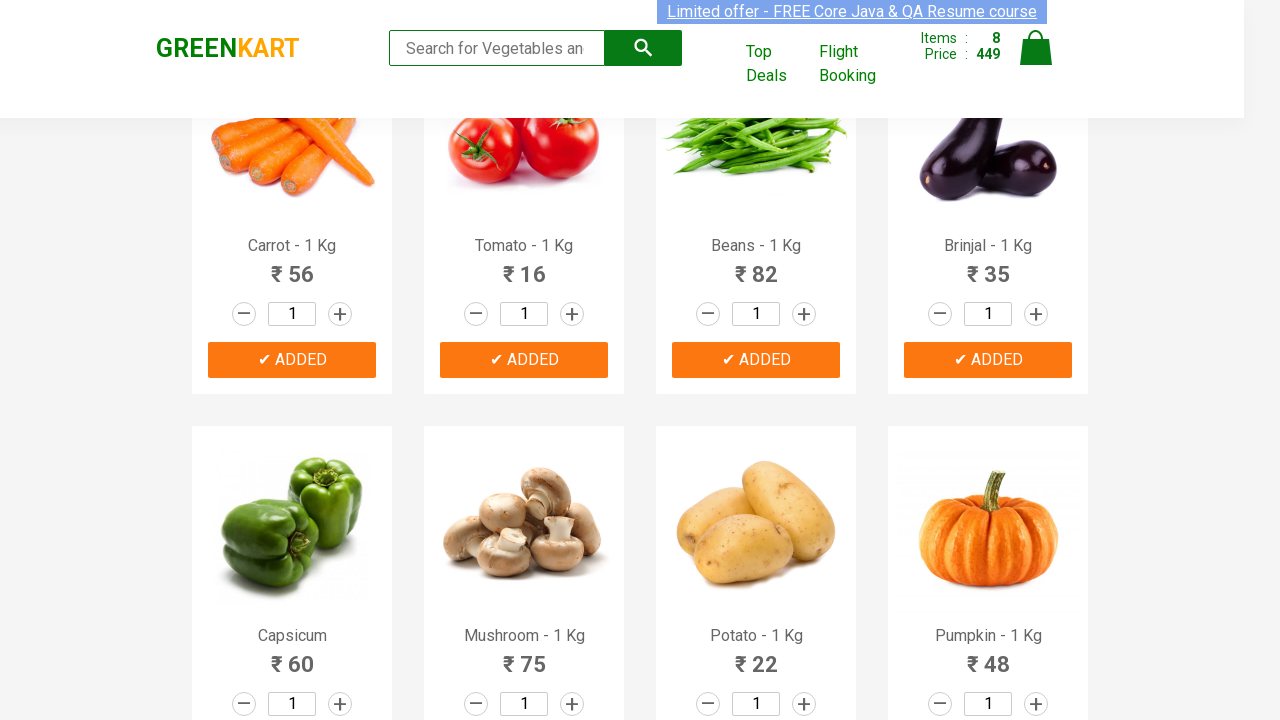

Clicked 'Add to Cart' button for product 9 at (292, 360) on .products .product >> nth=8 >> .product-action button
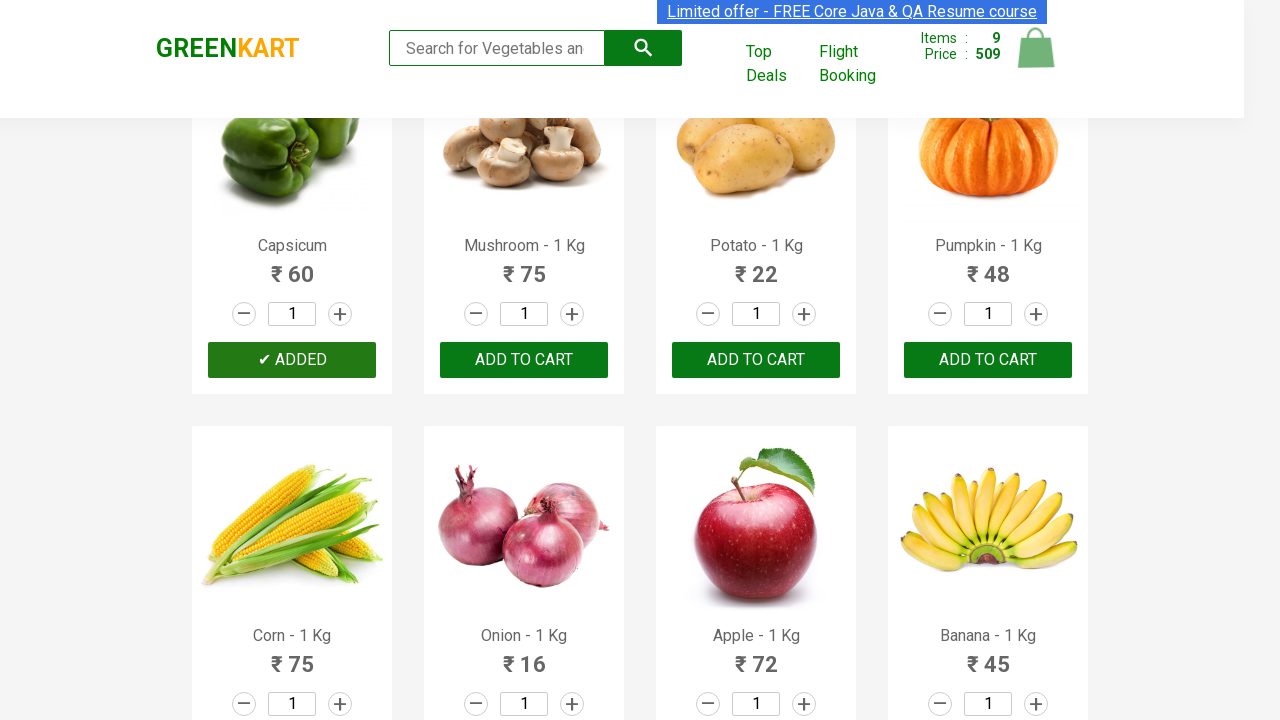

Retrieved price for product 10: 75
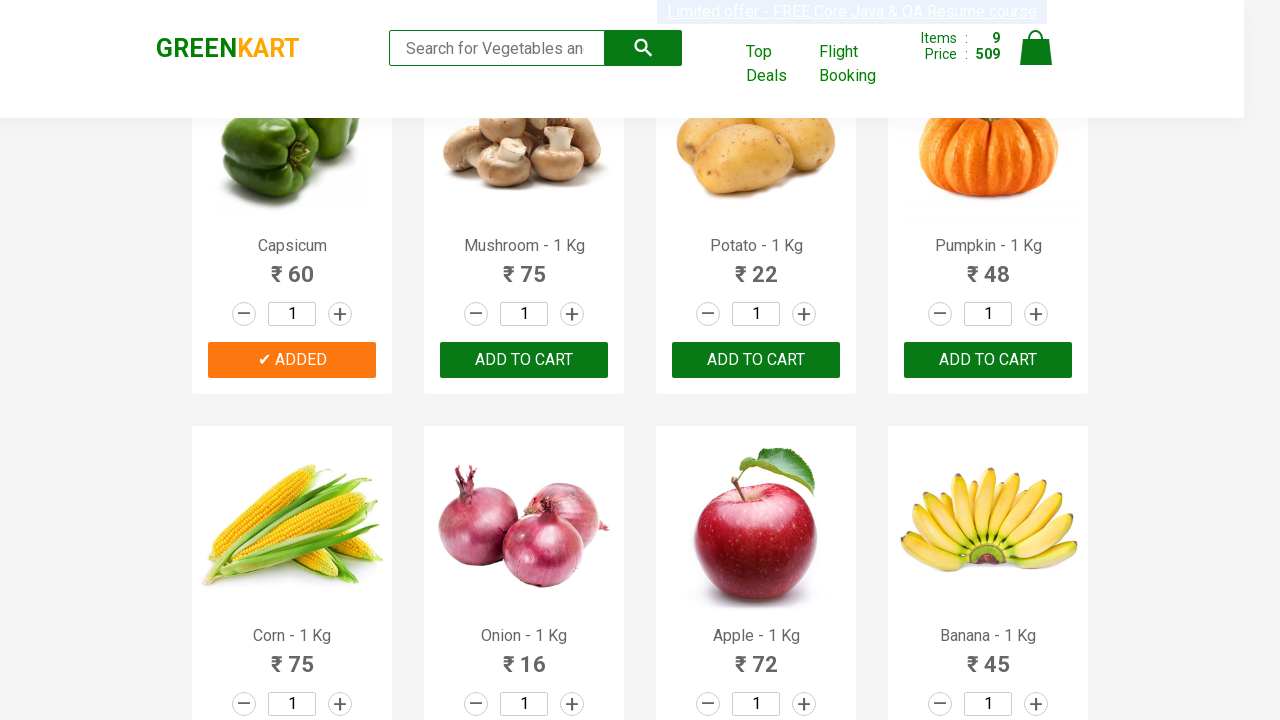

Clicked 'Add to Cart' button for product 10 at (524, 360) on .products .product >> nth=9 >> .product-action button
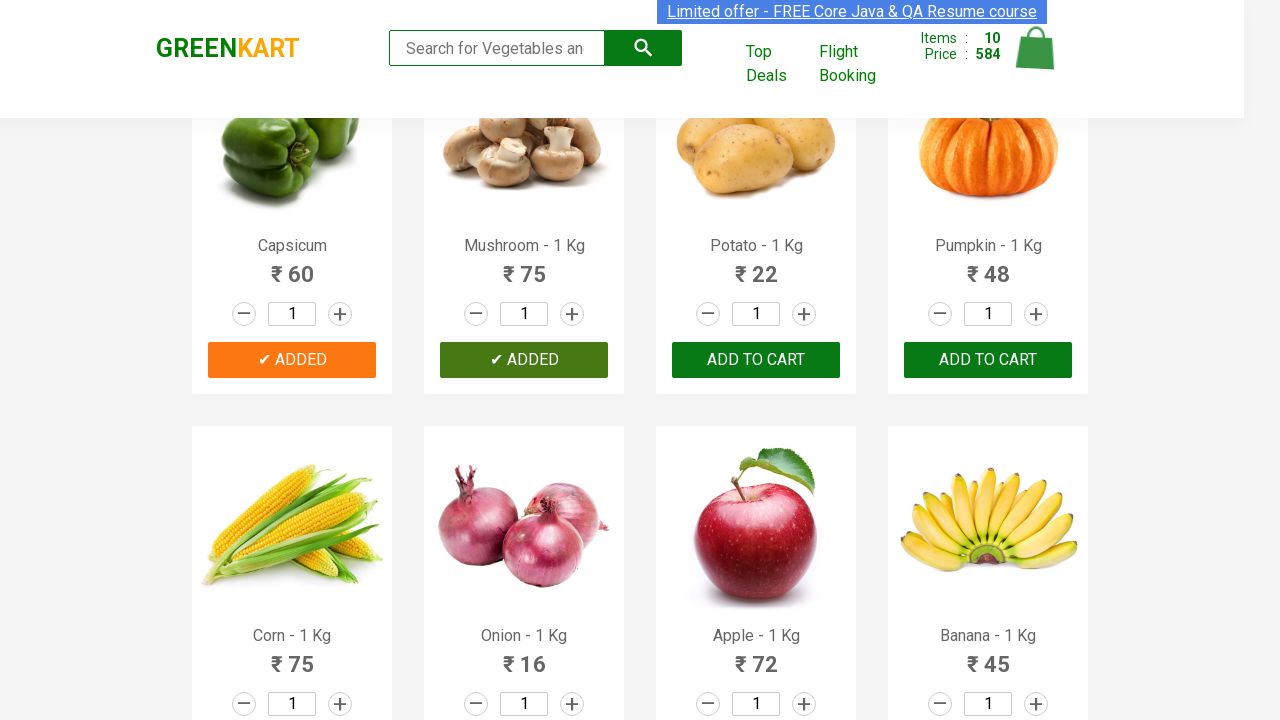

Retrieved price for product 11: 22
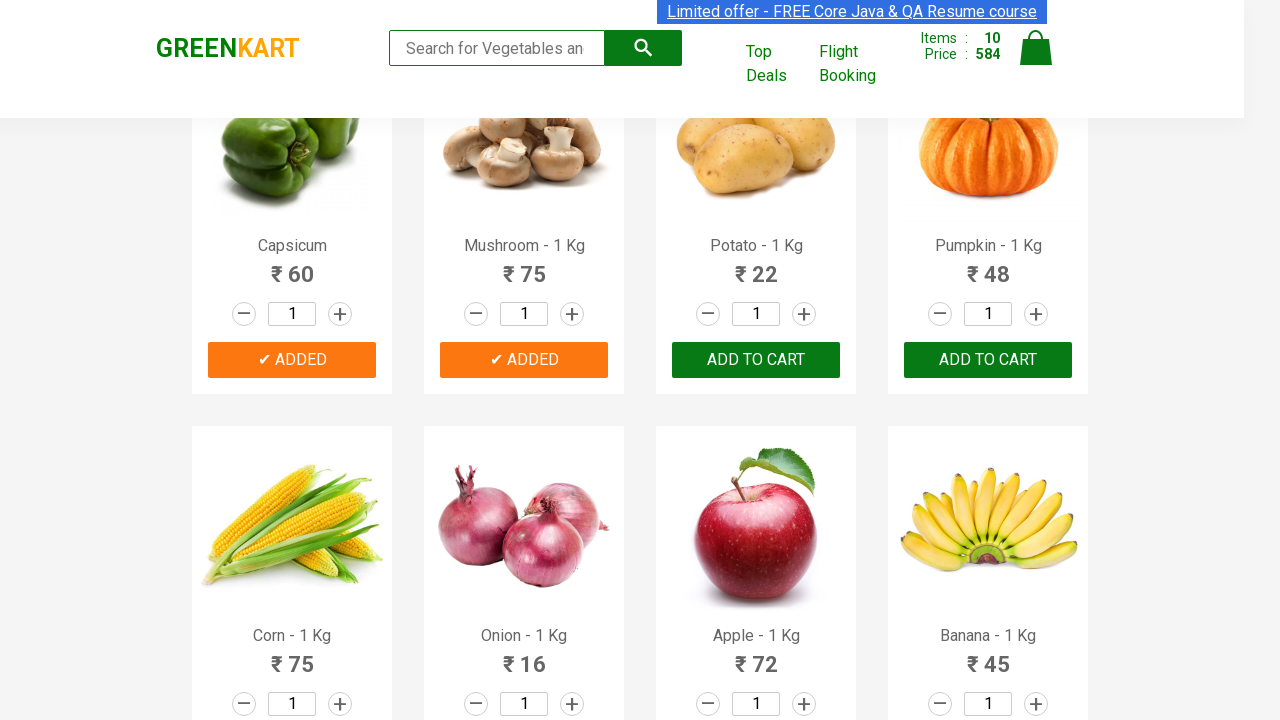

Clicked 'Add to Cart' button for product 11 at (756, 360) on .products .product >> nth=10 >> .product-action button
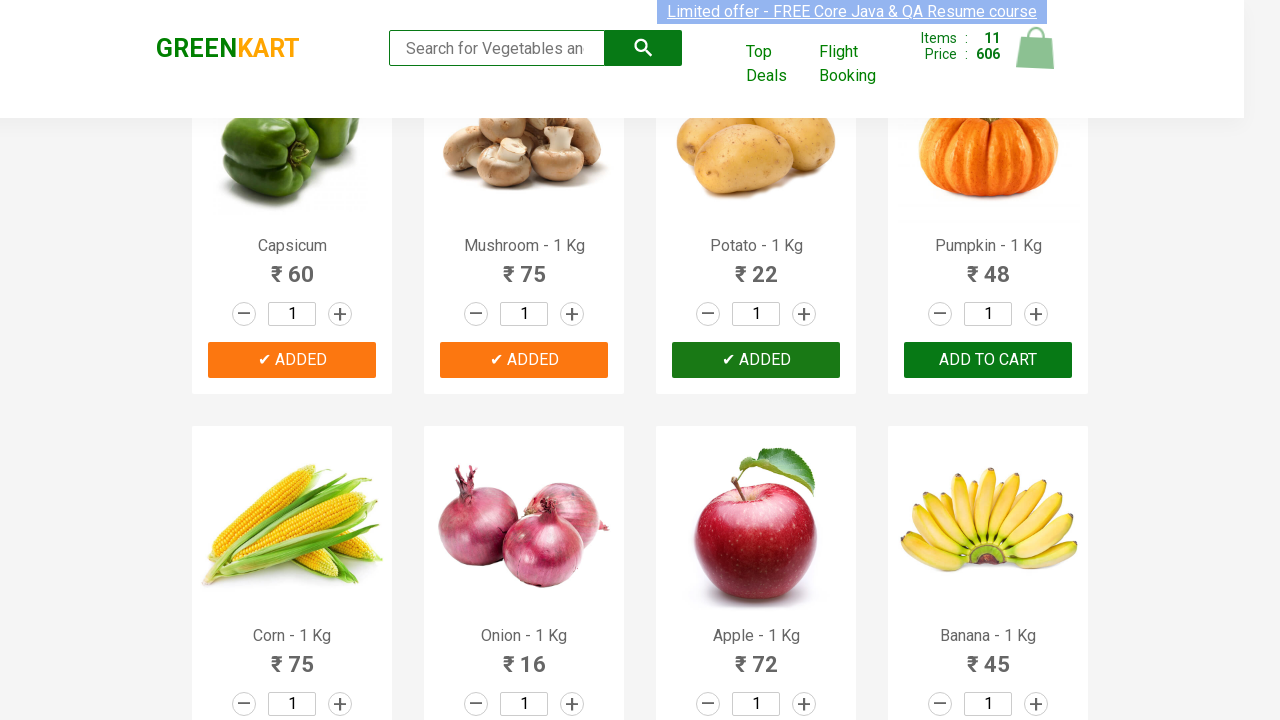

Retrieved price for product 12: 48
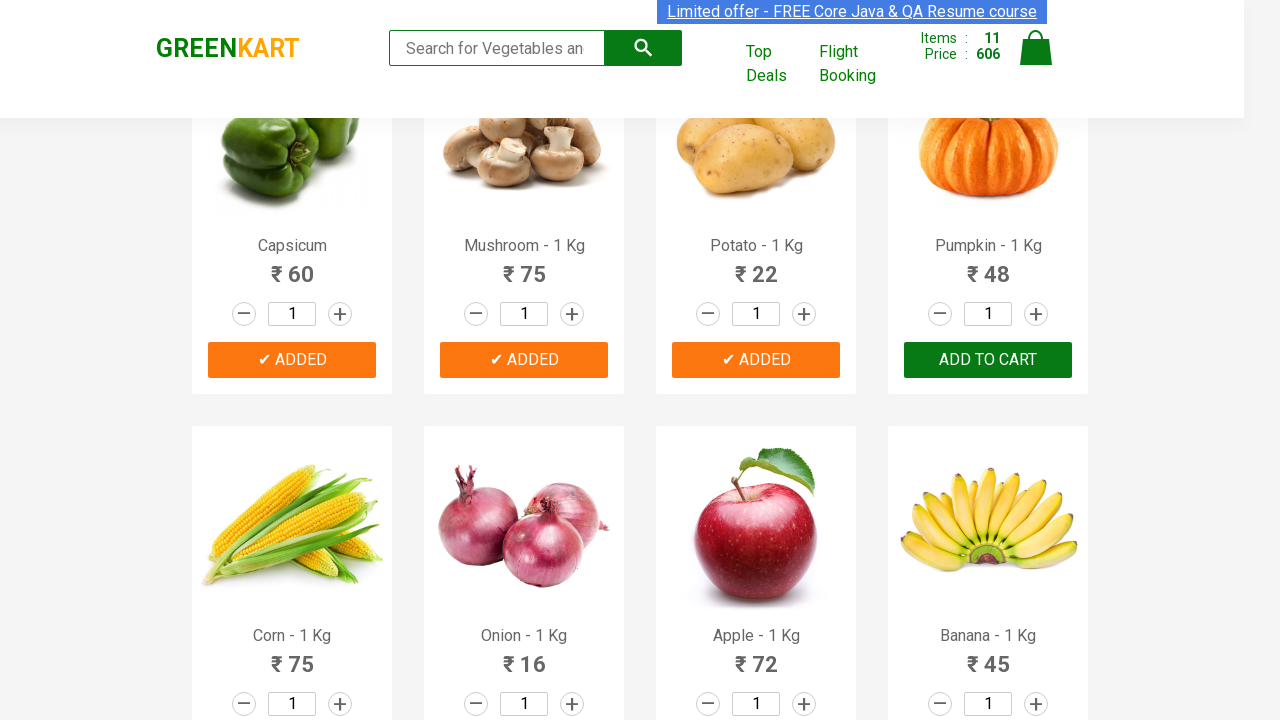

Clicked 'Add to Cart' button for product 12 at (988, 360) on .products .product >> nth=11 >> .product-action button
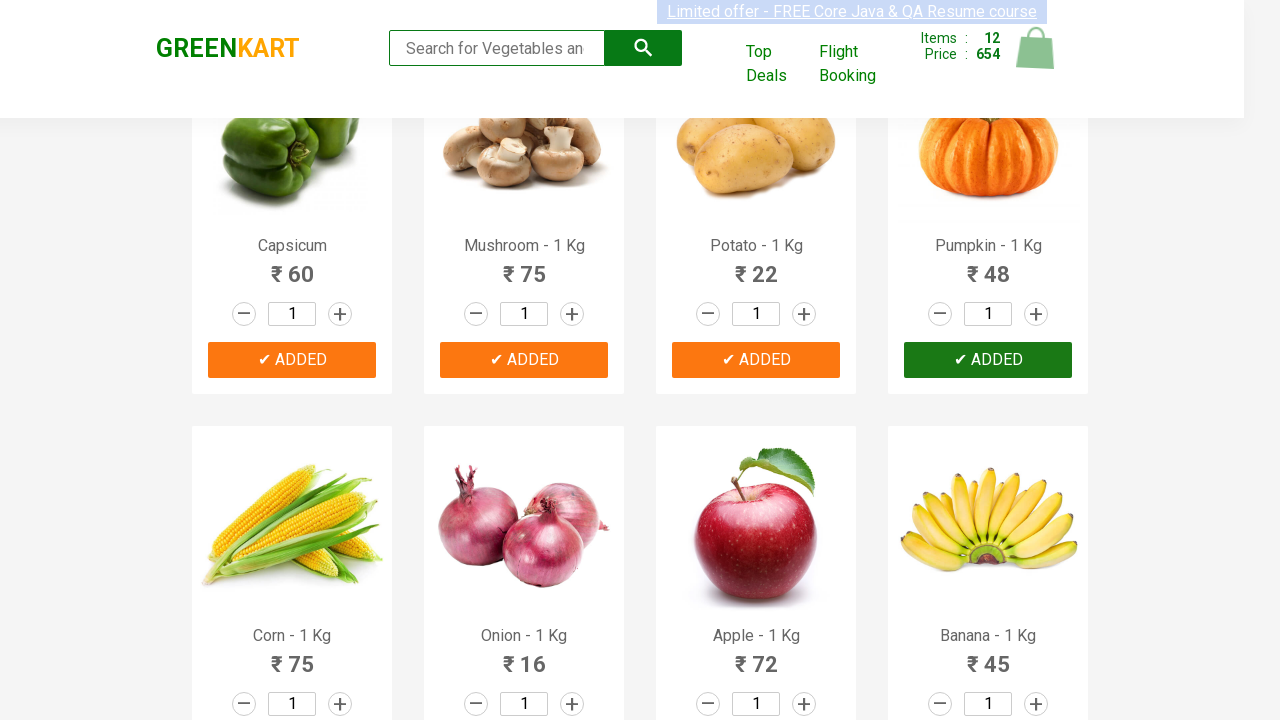

Retrieved price for product 13: 75
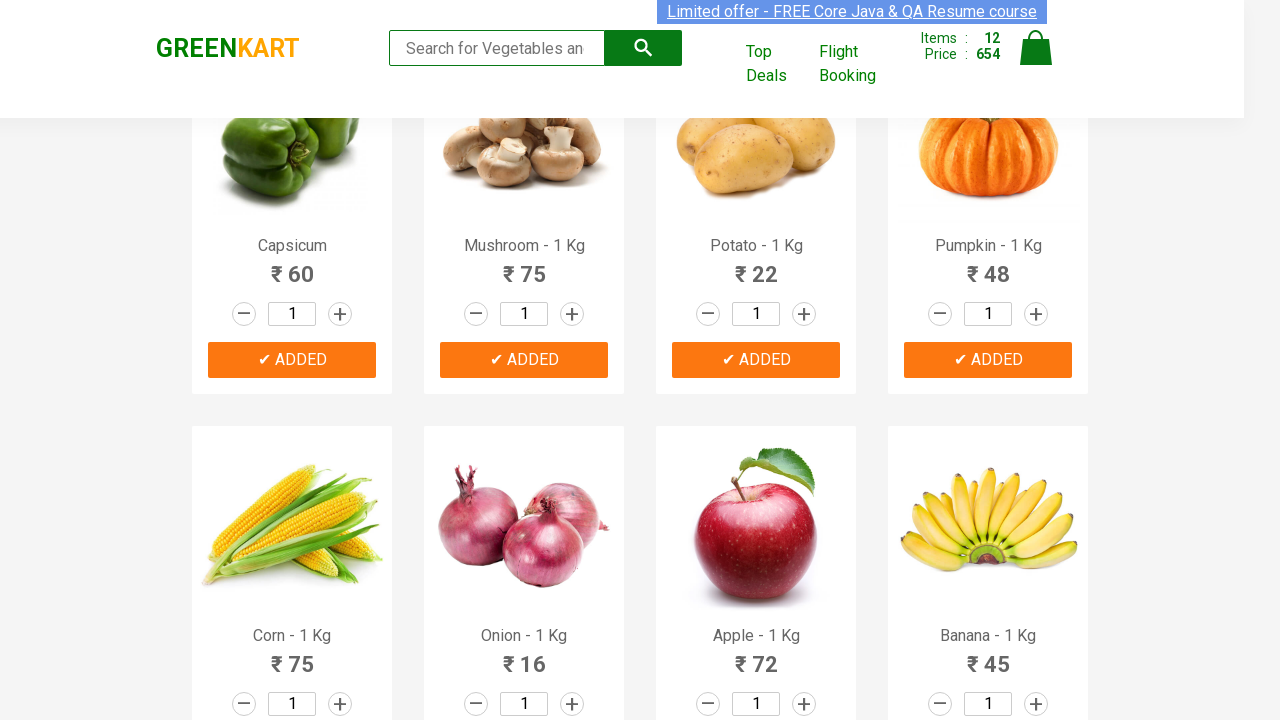

Clicked 'Add to Cart' button for product 13 at (292, 360) on .products .product >> nth=12 >> .product-action button
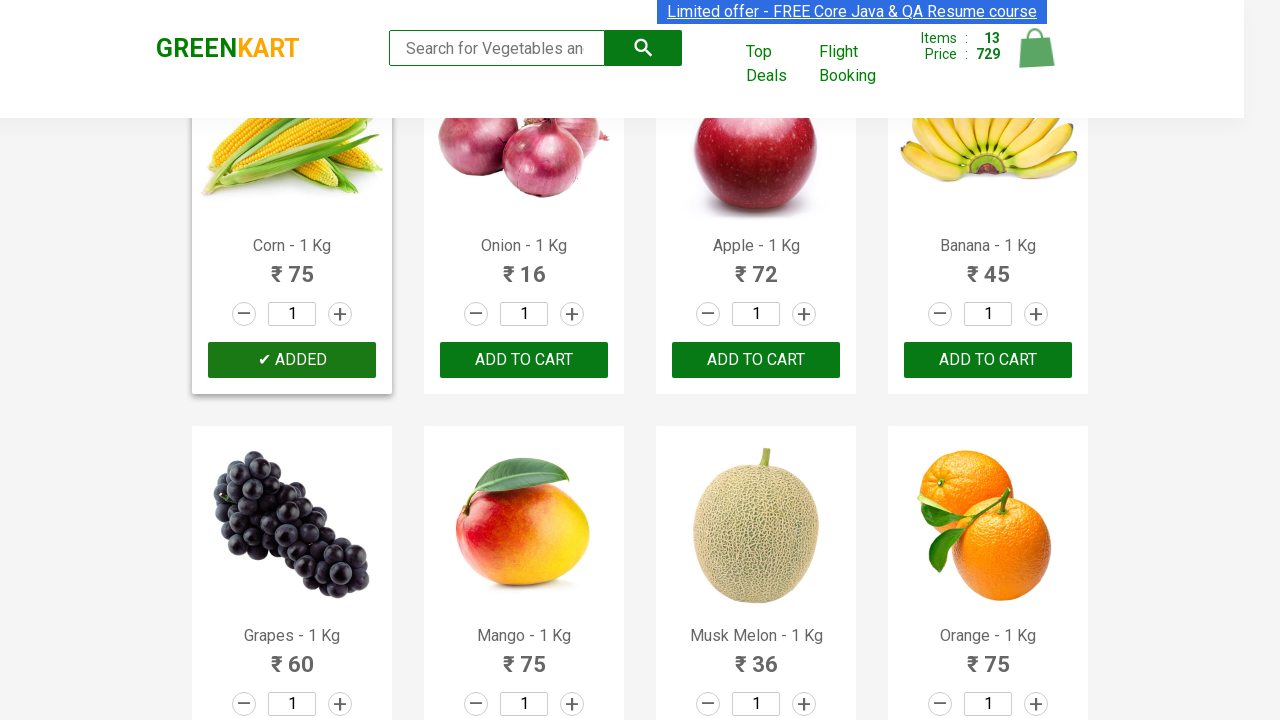

Retrieved price for product 14: 16
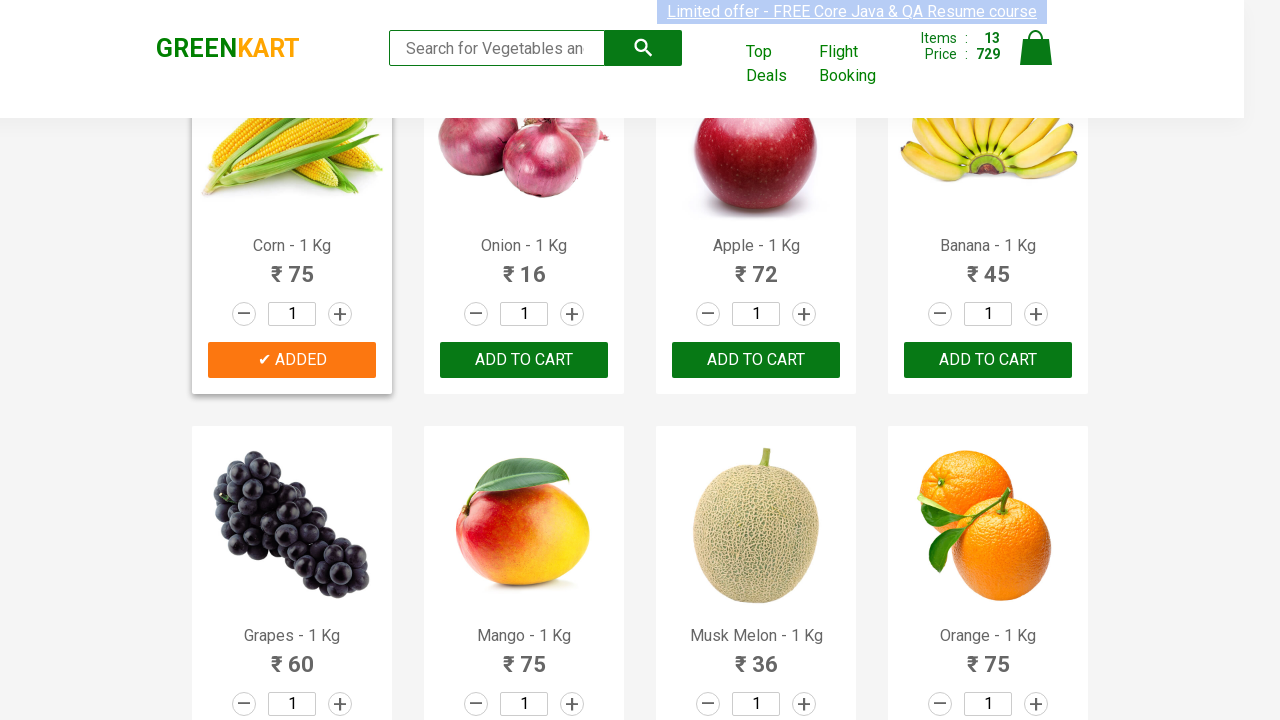

Clicked 'Add to Cart' button for product 14 at (524, 360) on .products .product >> nth=13 >> .product-action button
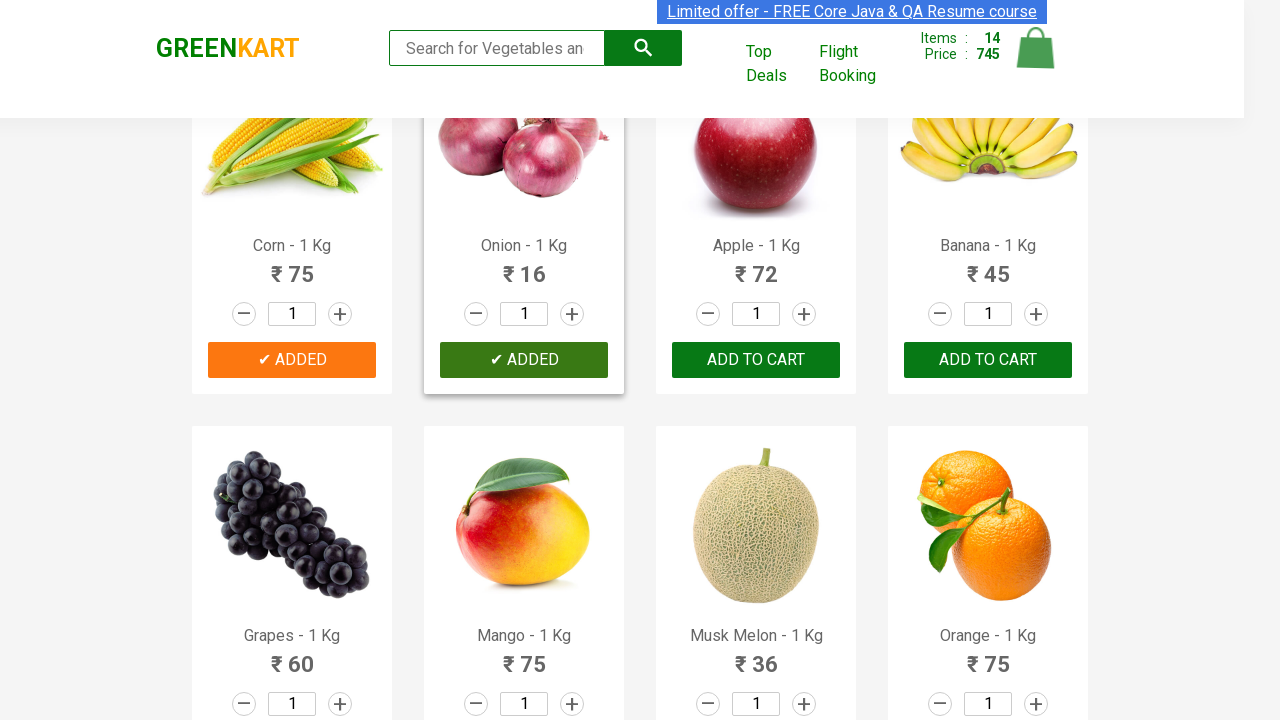

Retrieved price for product 15: 72
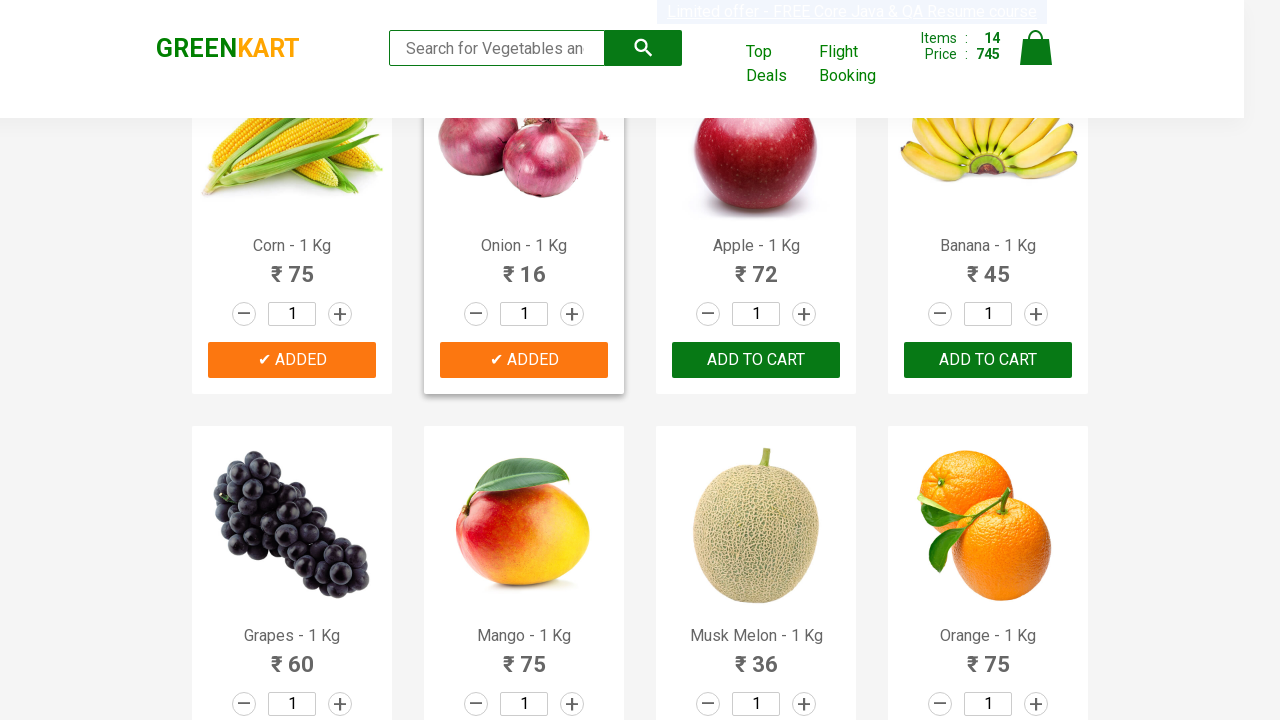

Clicked 'Add to Cart' button for product 15 at (756, 360) on .products .product >> nth=14 >> .product-action button
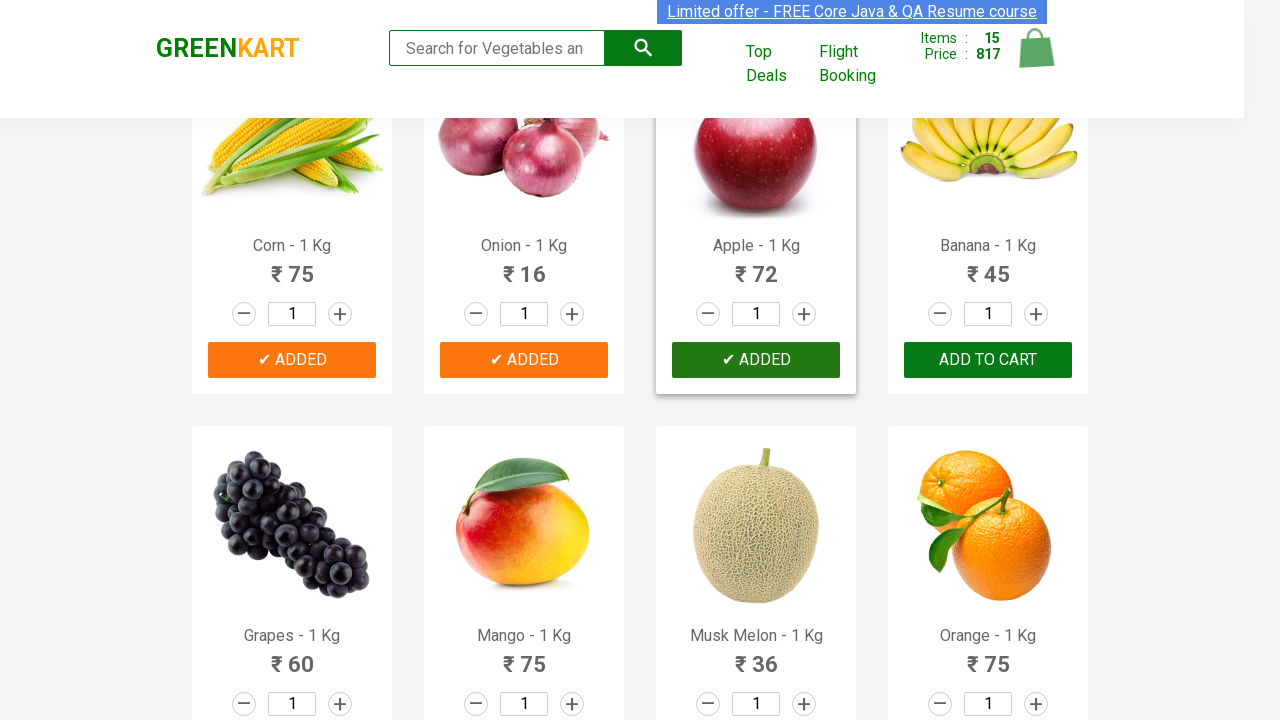

Retrieved price for product 16: 45
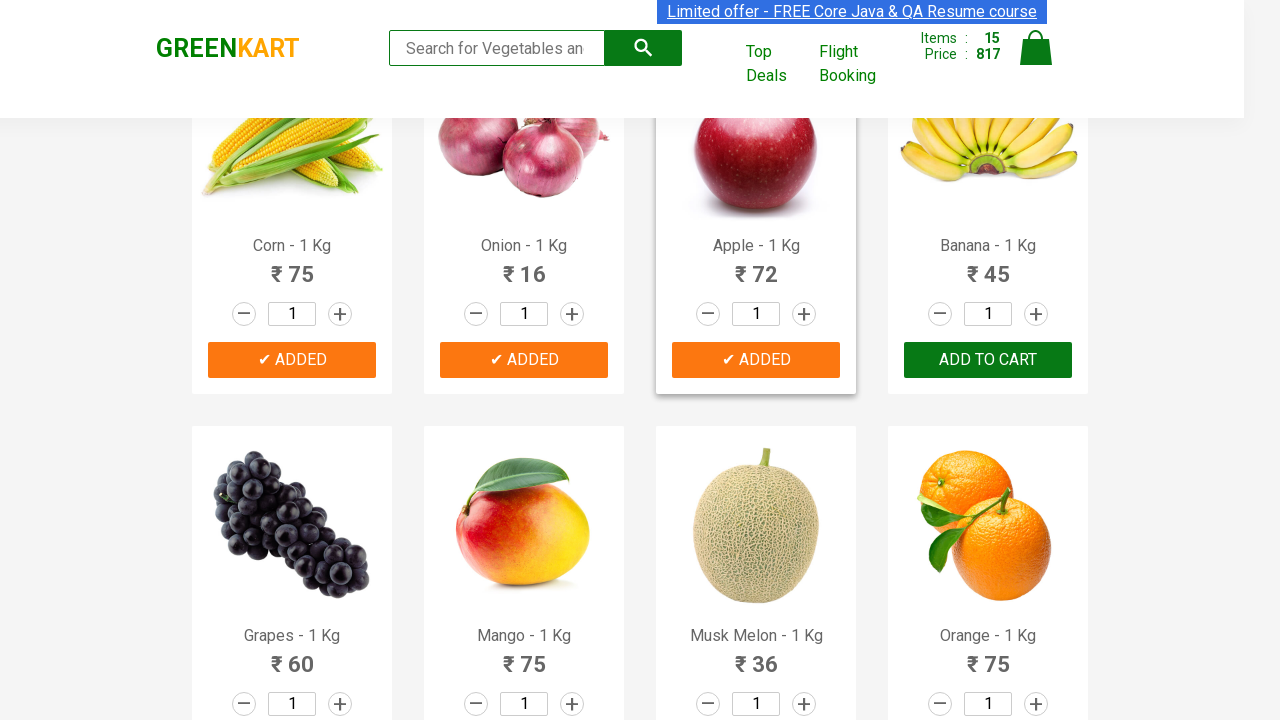

Clicked 'Add to Cart' button for product 16 at (988, 360) on .products .product >> nth=15 >> .product-action button
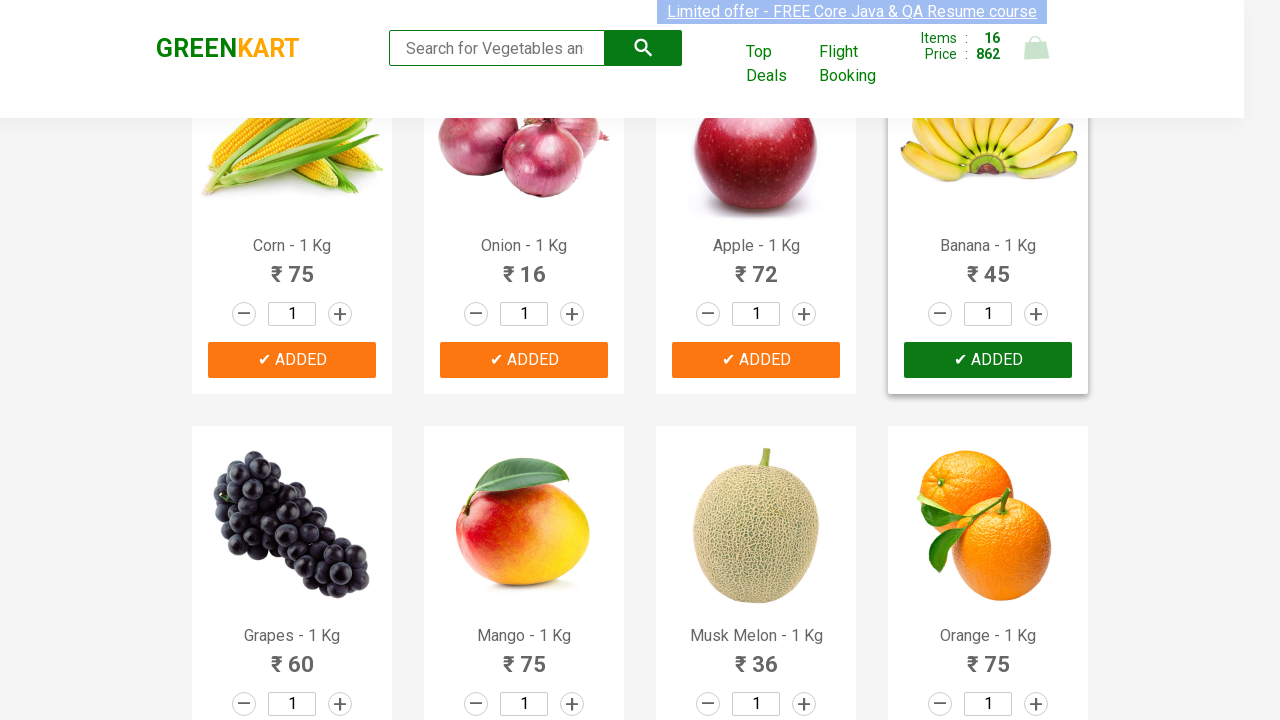

Retrieved price for product 17: 60
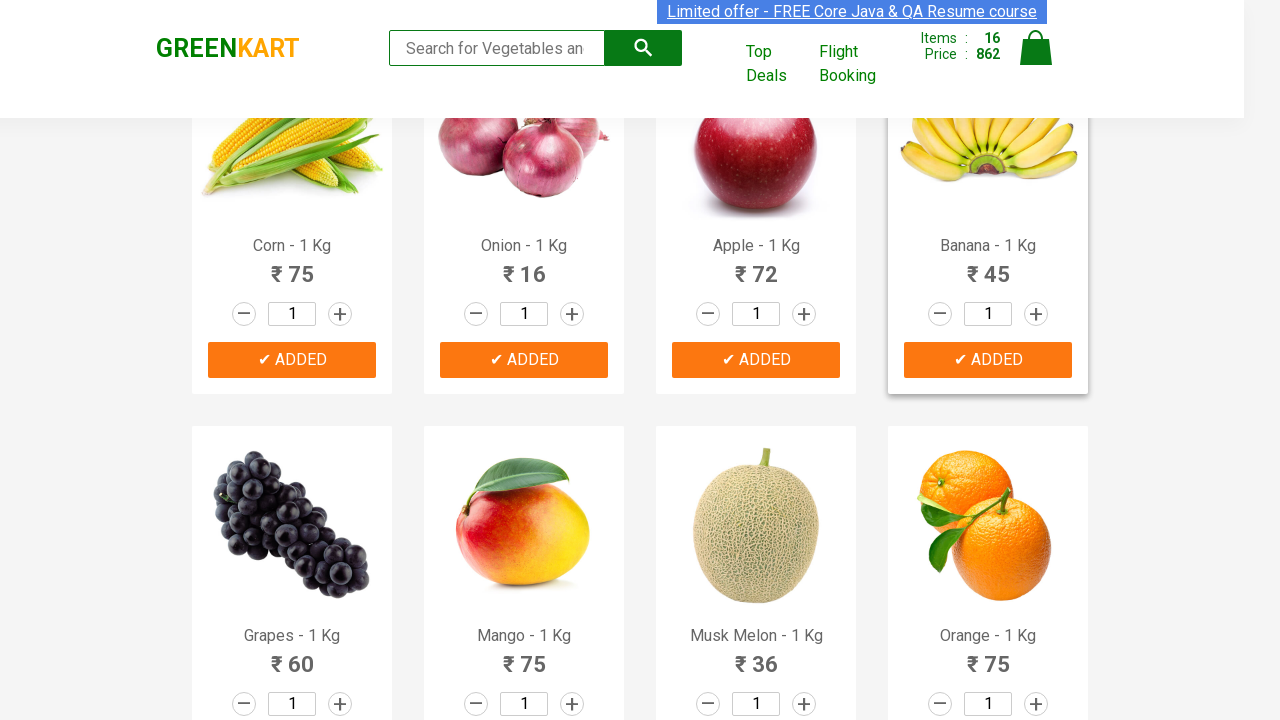

Clicked 'Add to Cart' button for product 17 at (292, 360) on .products .product >> nth=16 >> .product-action button
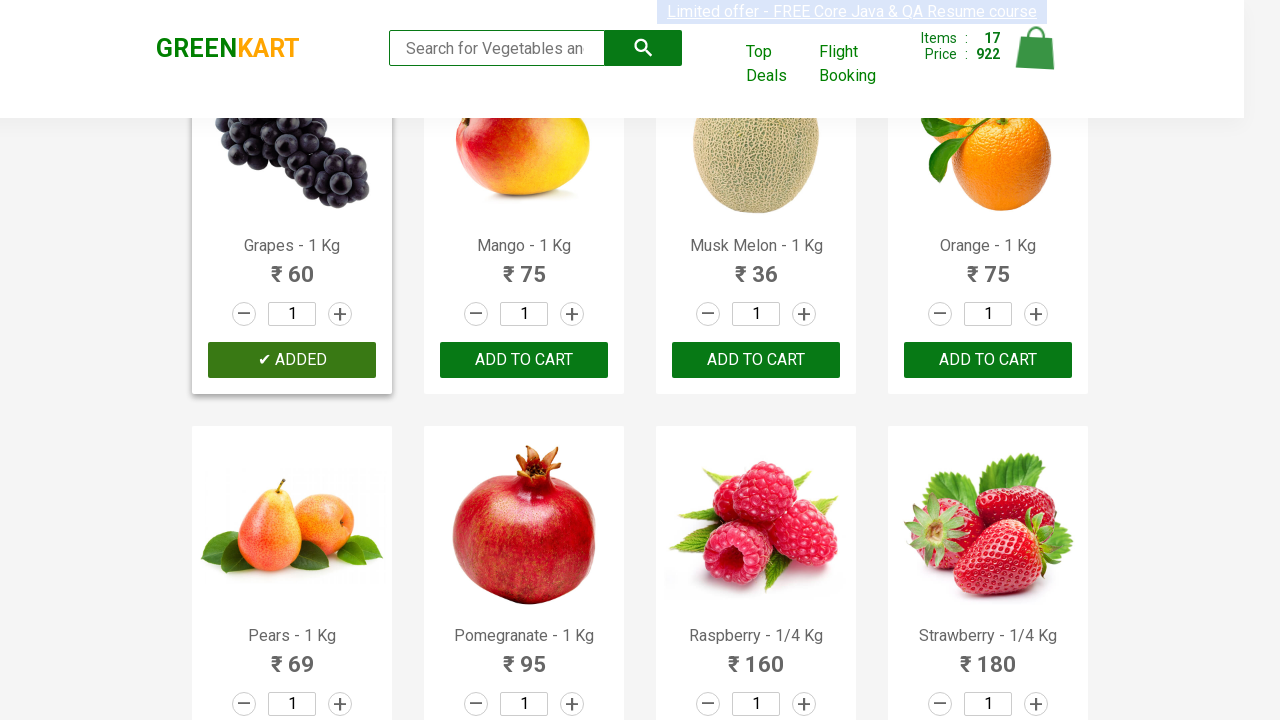

Retrieved price for product 18: 75
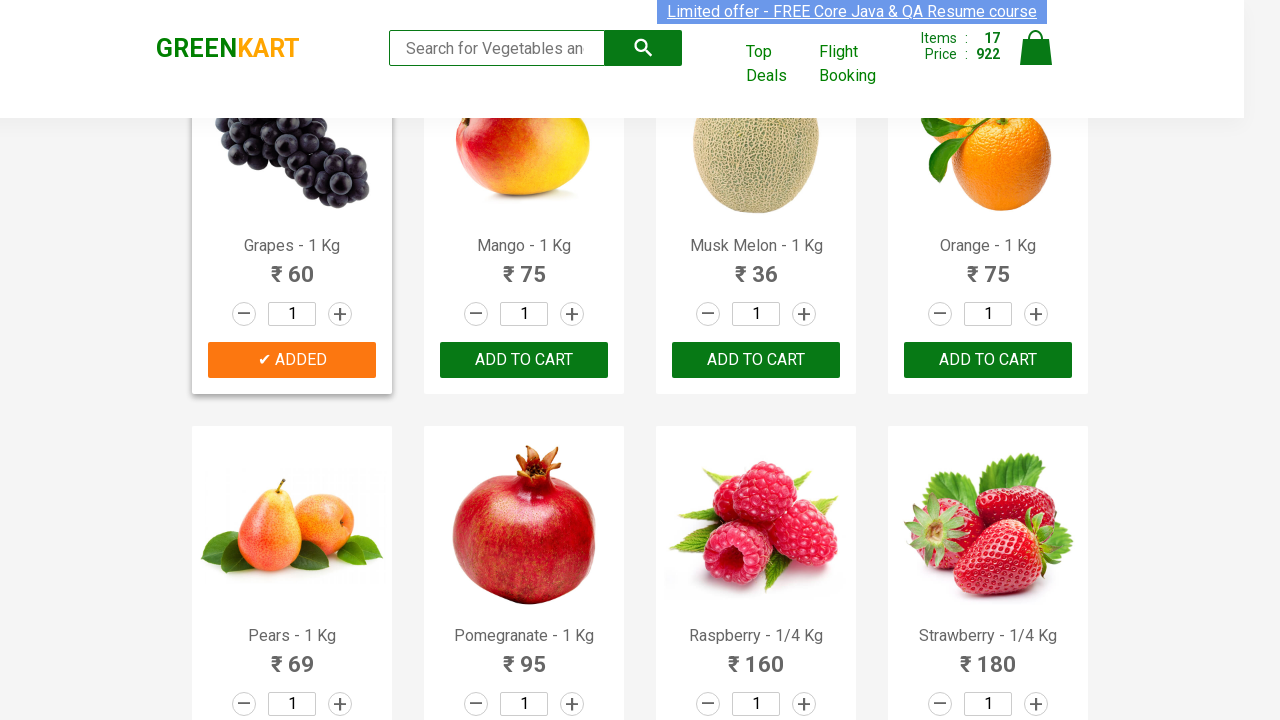

Clicked 'Add to Cart' button for product 18 at (524, 360) on .products .product >> nth=17 >> .product-action button
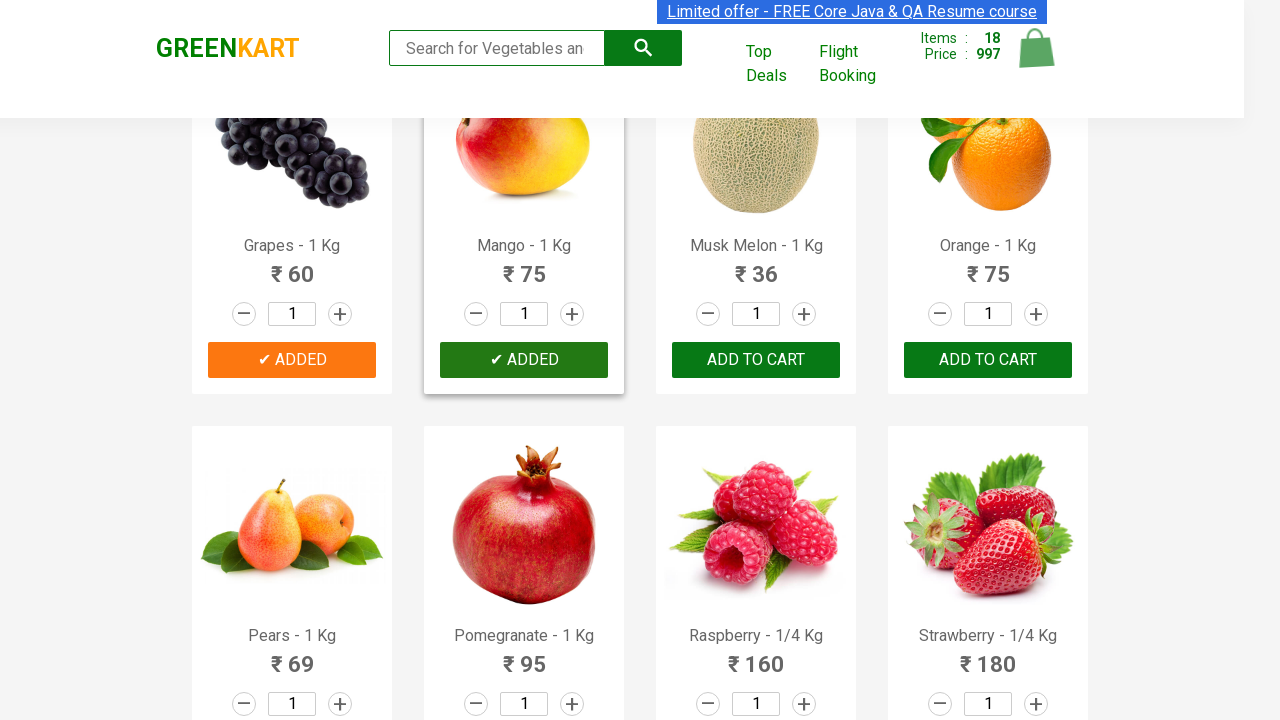

Retrieved price for product 19: 36
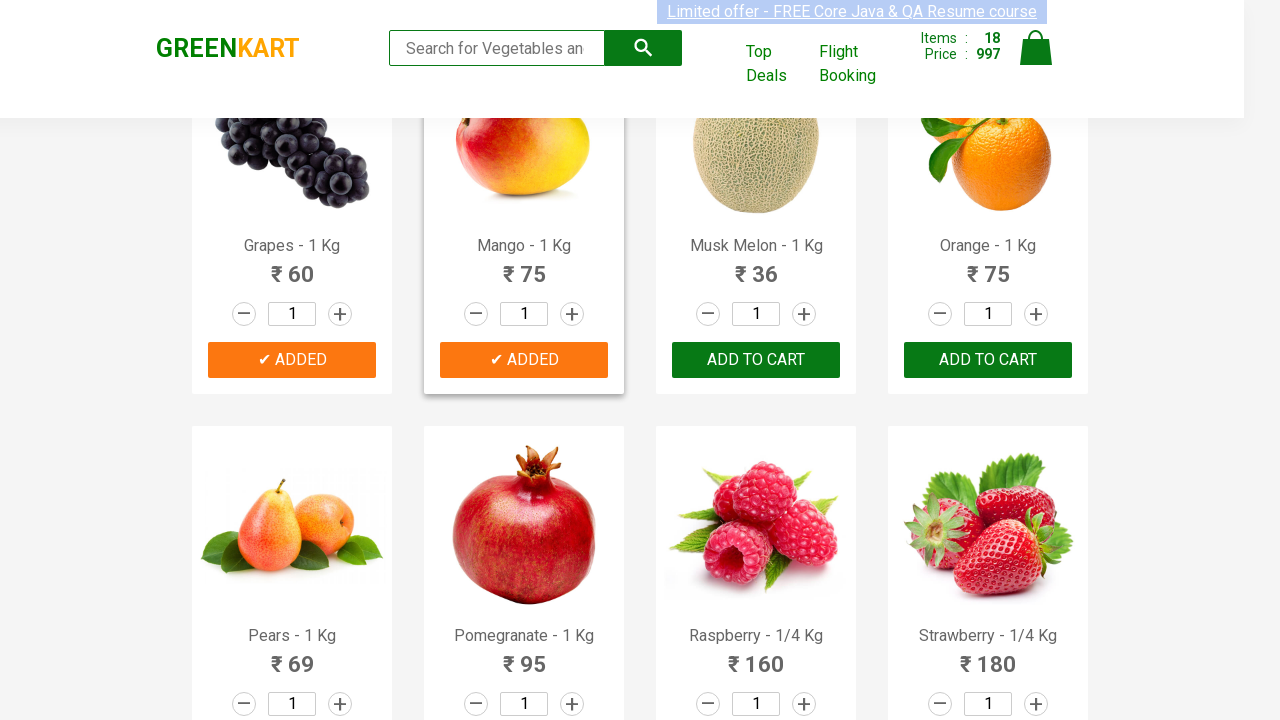

Clicked 'Add to Cart' button for product 19 at (756, 360) on .products .product >> nth=18 >> .product-action button
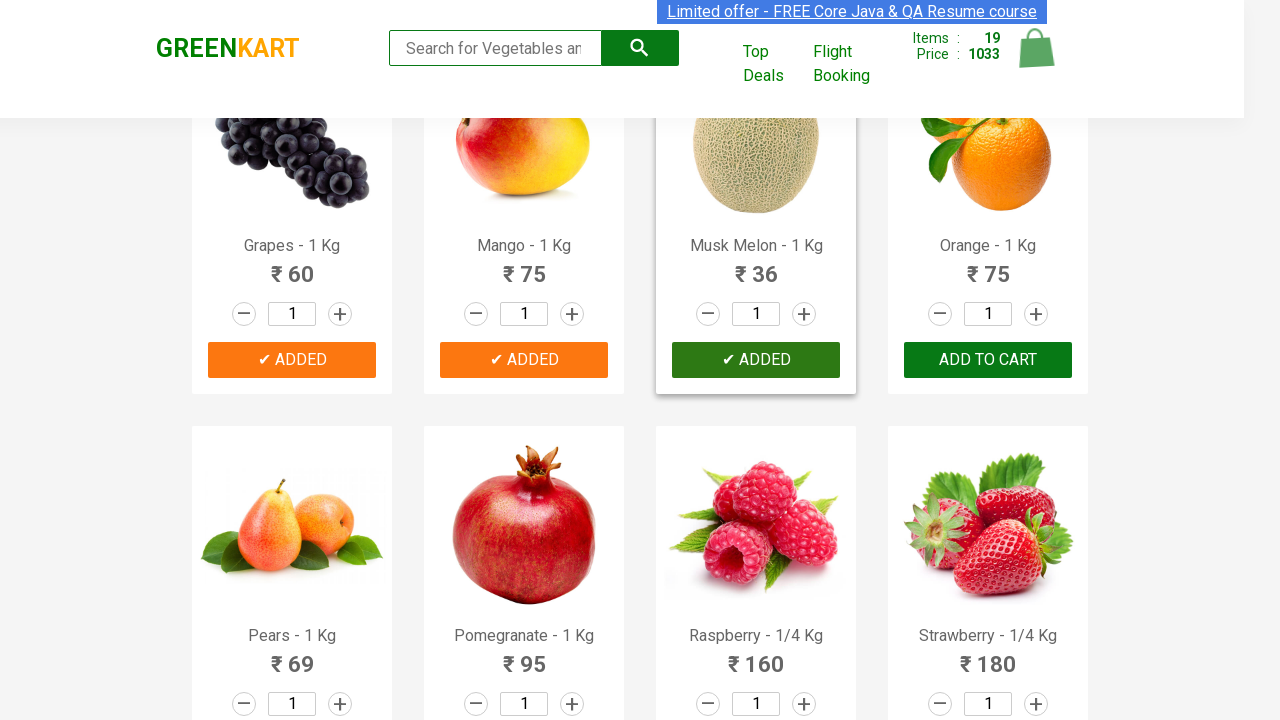

Retrieved price for product 20: 75
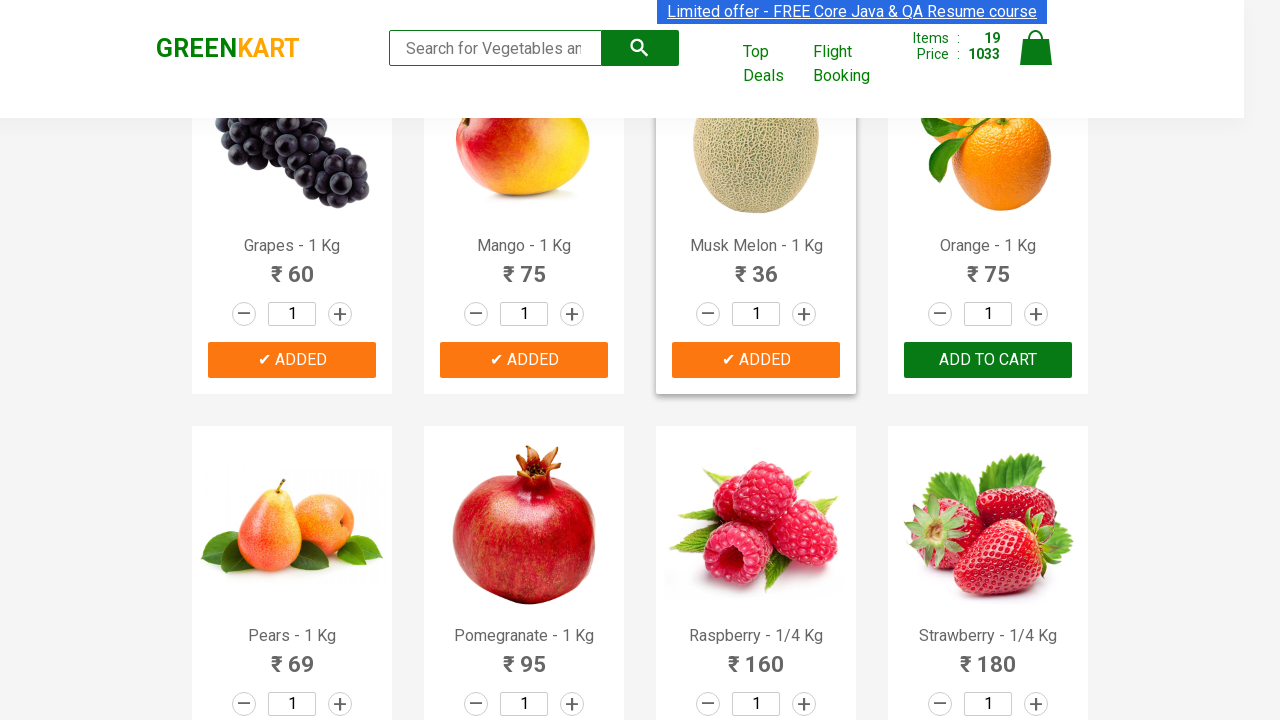

Clicked 'Add to Cart' button for product 20 at (988, 360) on .products .product >> nth=19 >> .product-action button
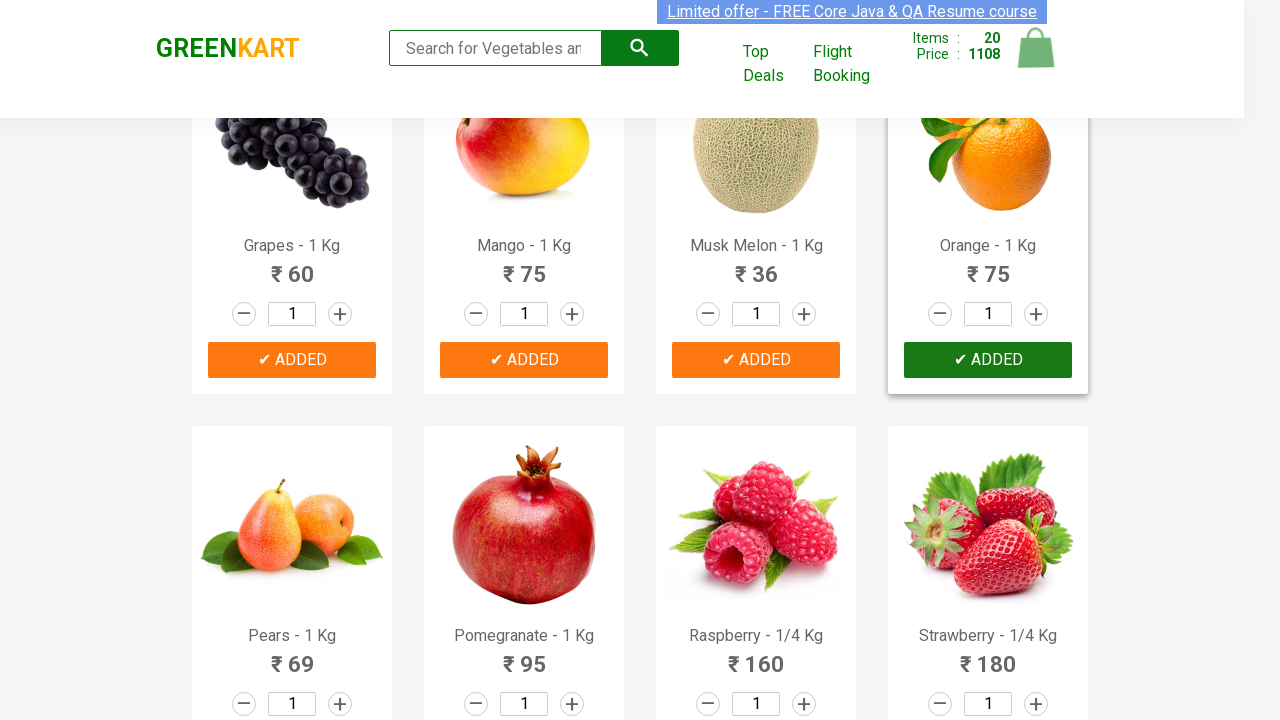

Retrieved price for product 21: 69
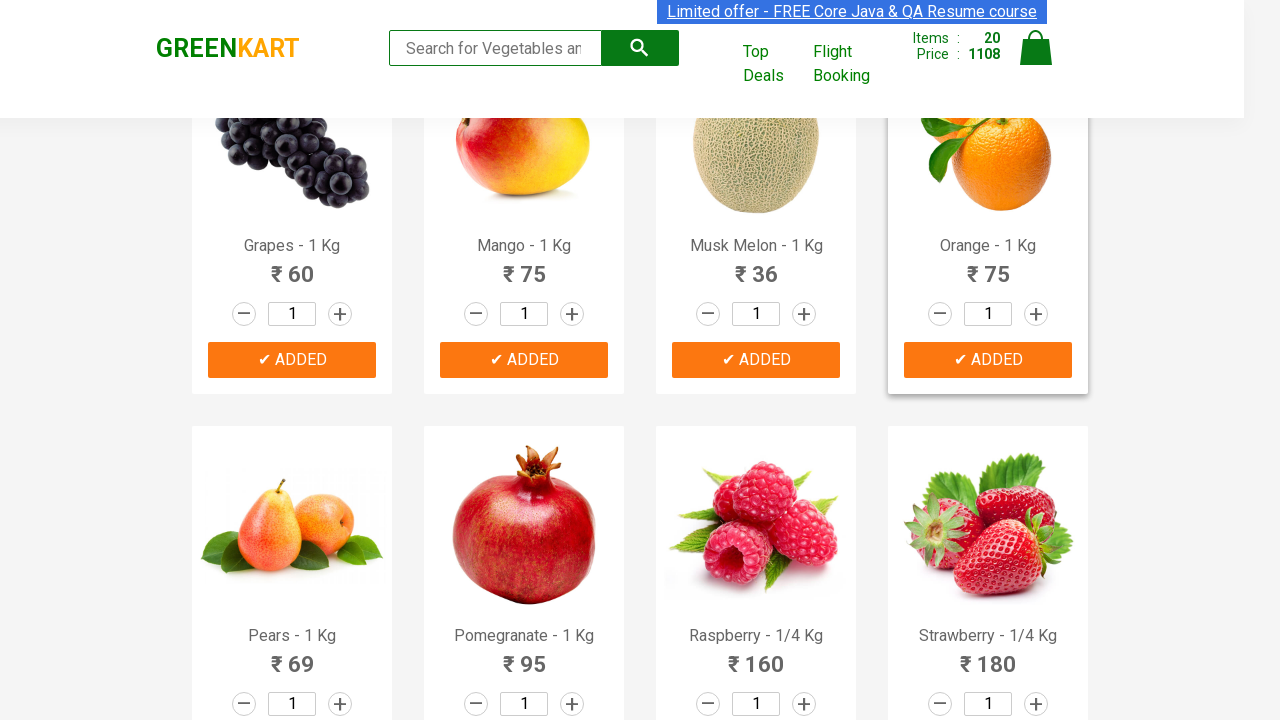

Clicked 'Add to Cart' button for product 21 at (292, 360) on .products .product >> nth=20 >> .product-action button
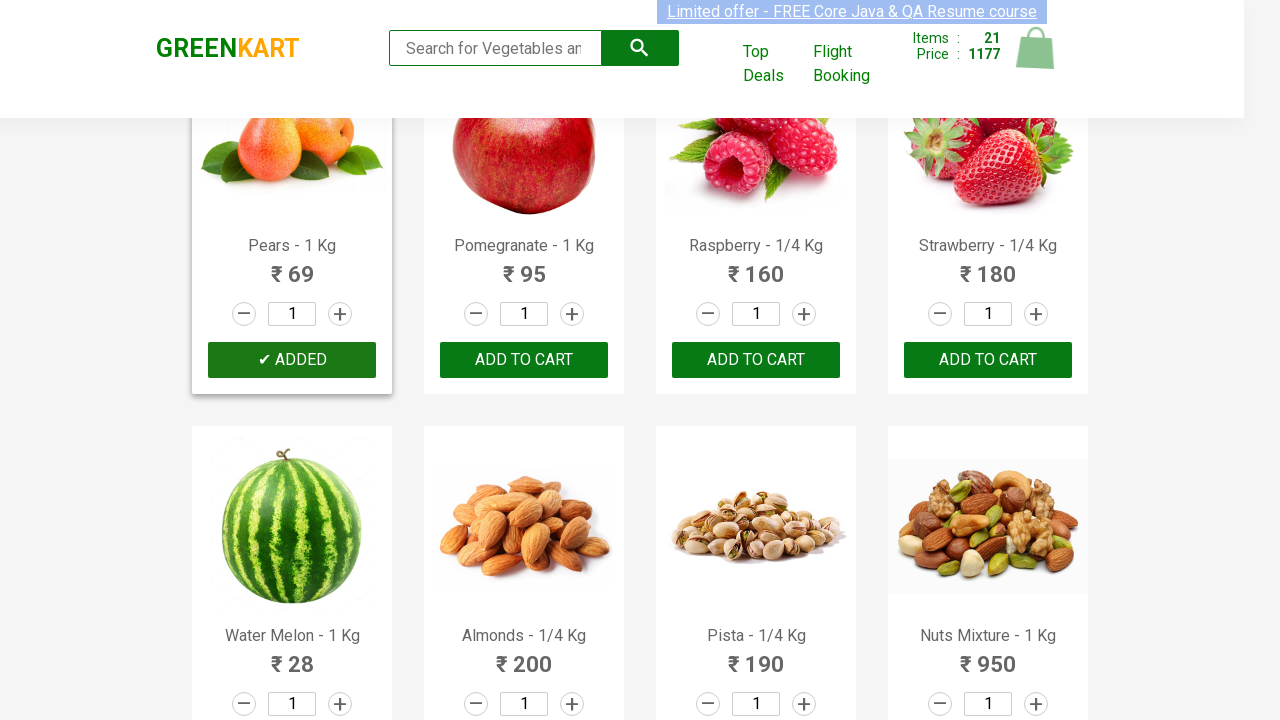

Retrieved price for product 22: 95
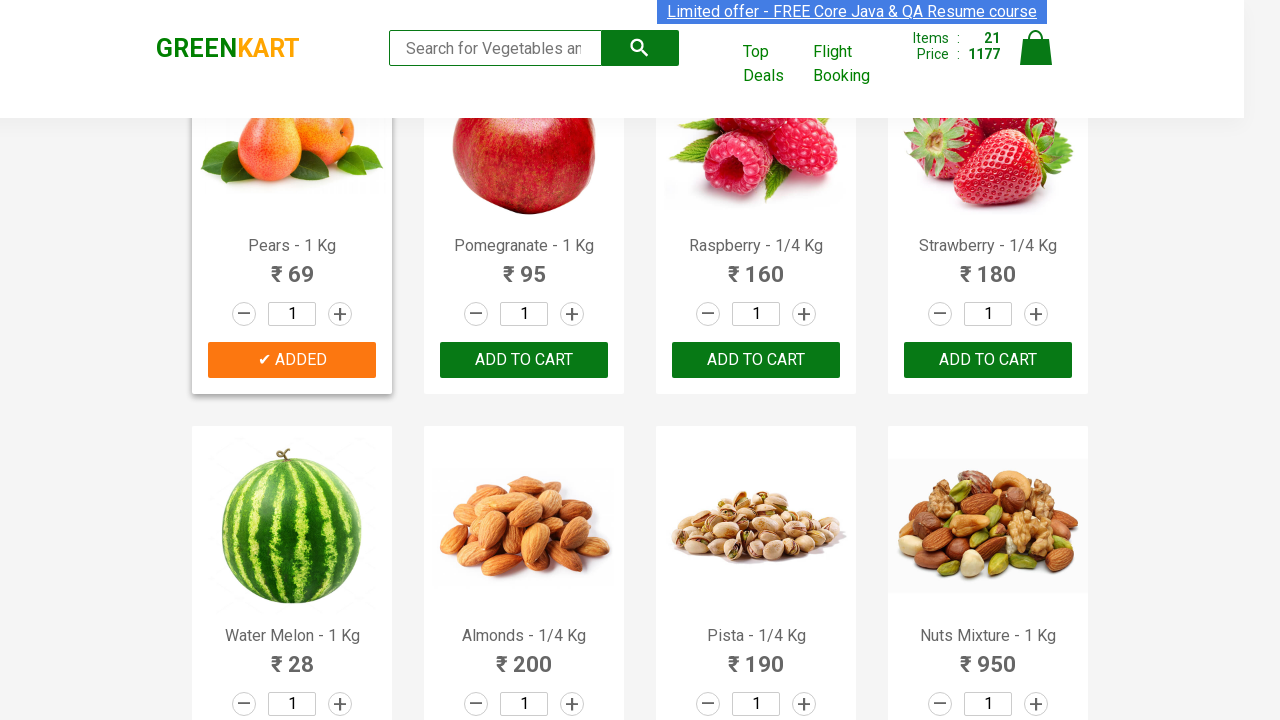

Clicked 'Add to Cart' button for product 22 at (524, 360) on .products .product >> nth=21 >> .product-action button
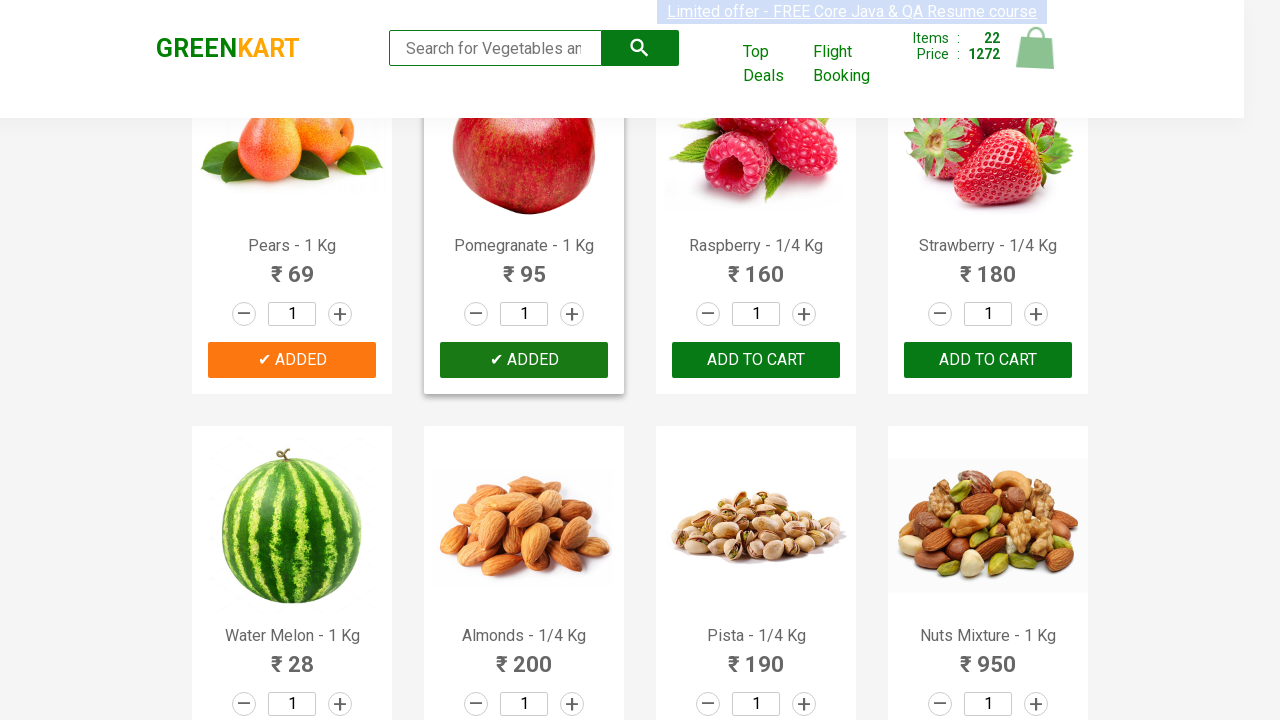

Retrieved price for product 23: 160
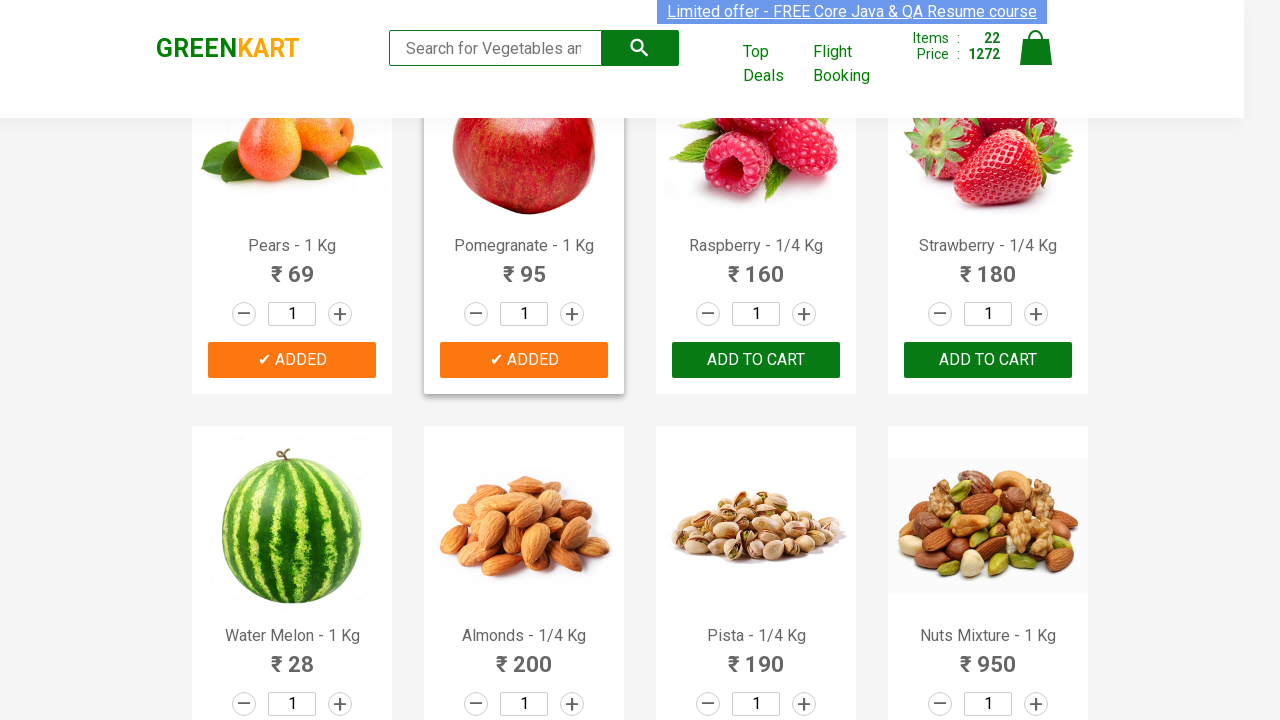

Clicked 'Add to Cart' button for product 23 at (756, 360) on .products .product >> nth=22 >> .product-action button
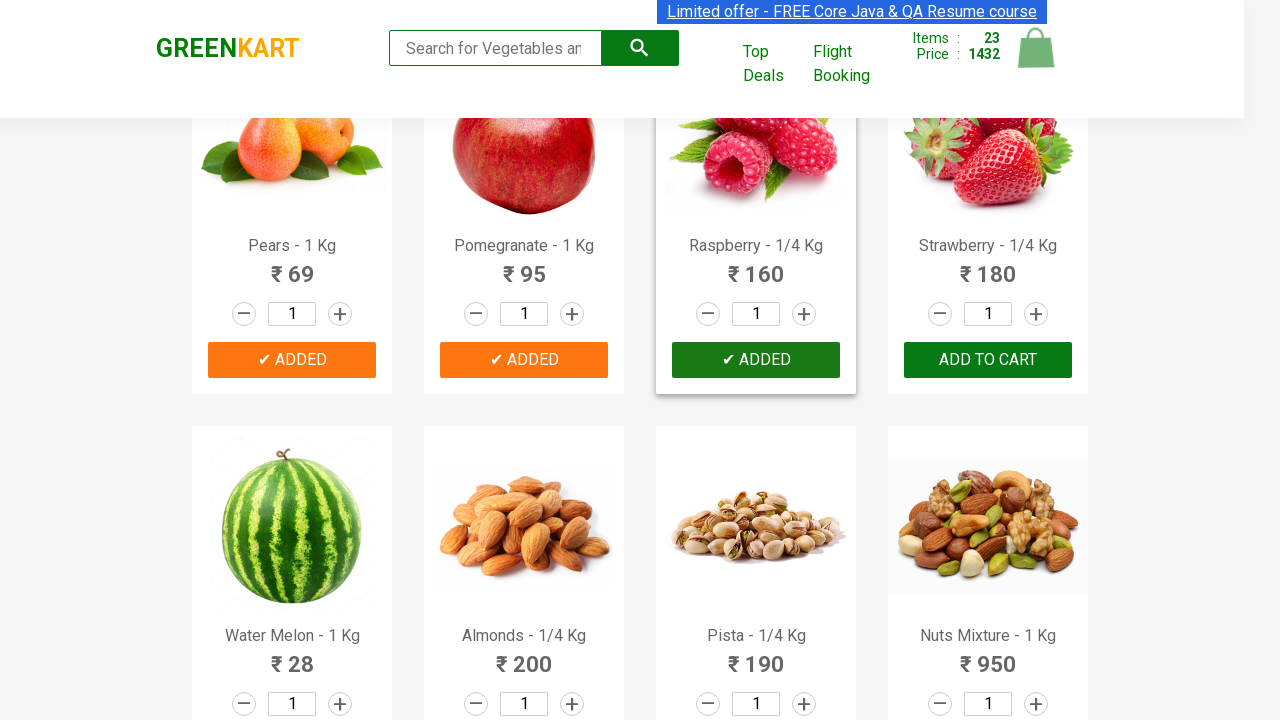

Retrieved price for product 24: 180
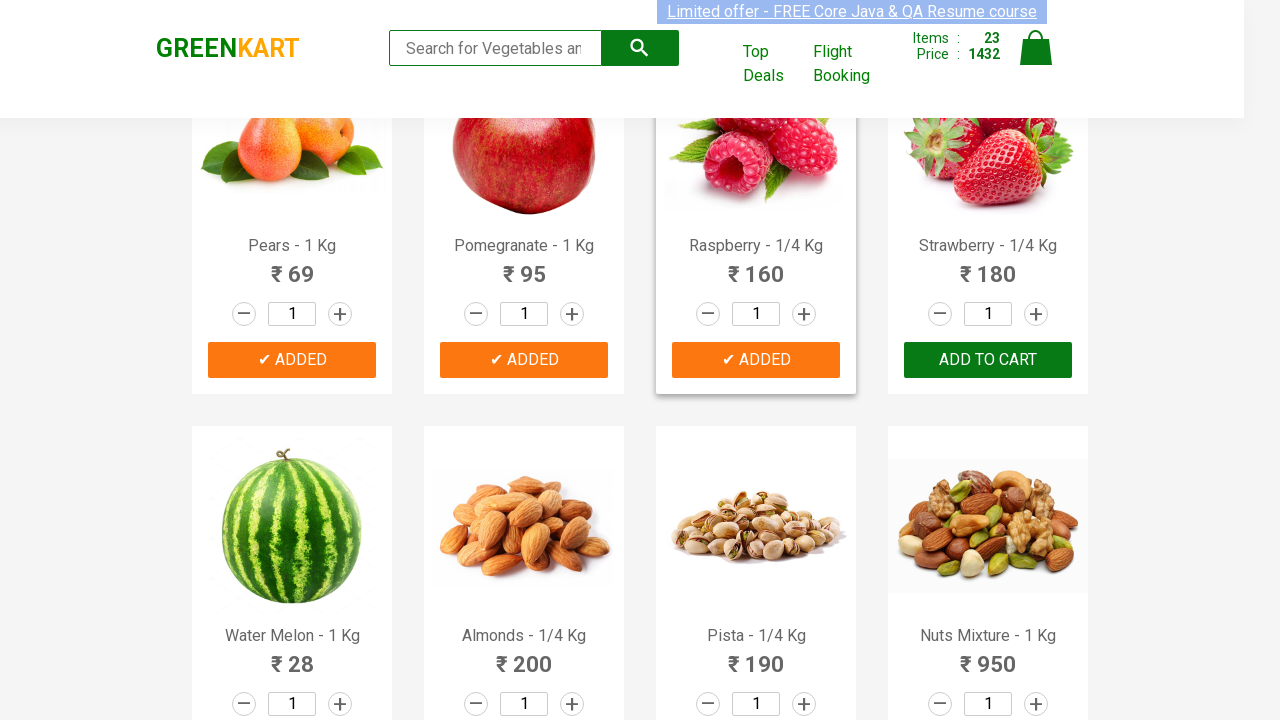

Clicked 'Add to Cart' button for product 24 at (988, 360) on .products .product >> nth=23 >> .product-action button
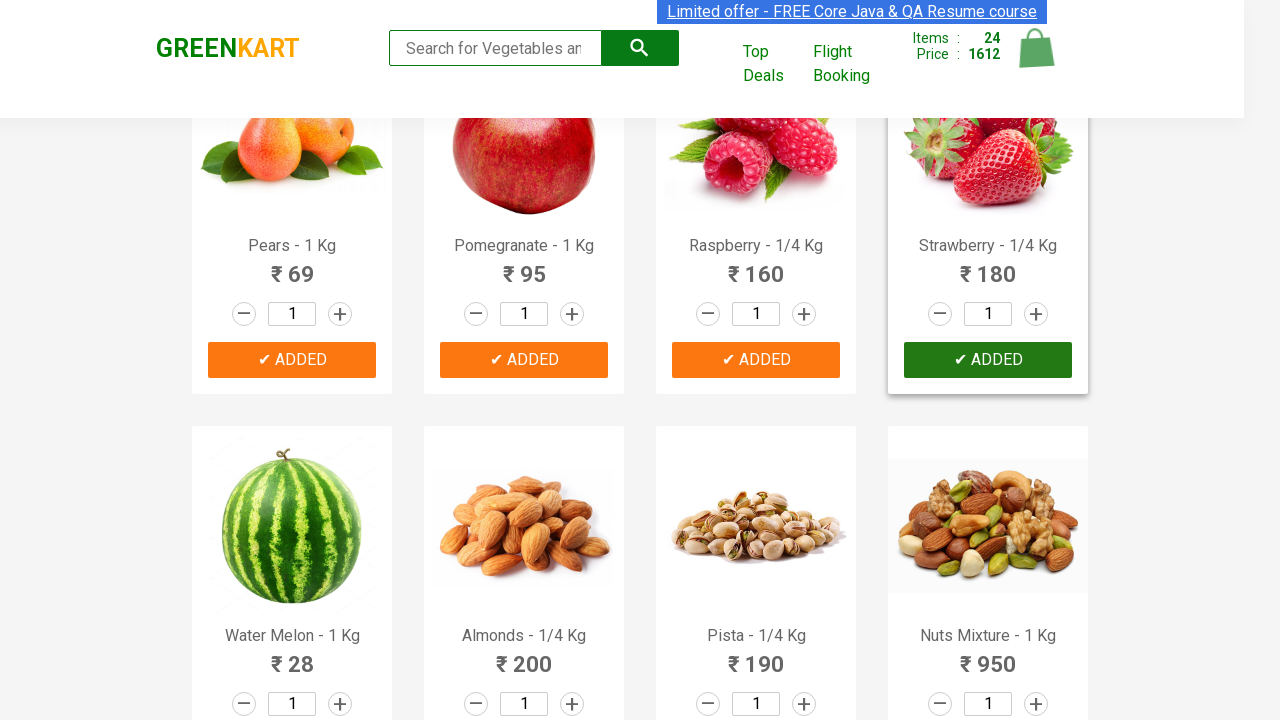

Retrieved price for product 25: 28
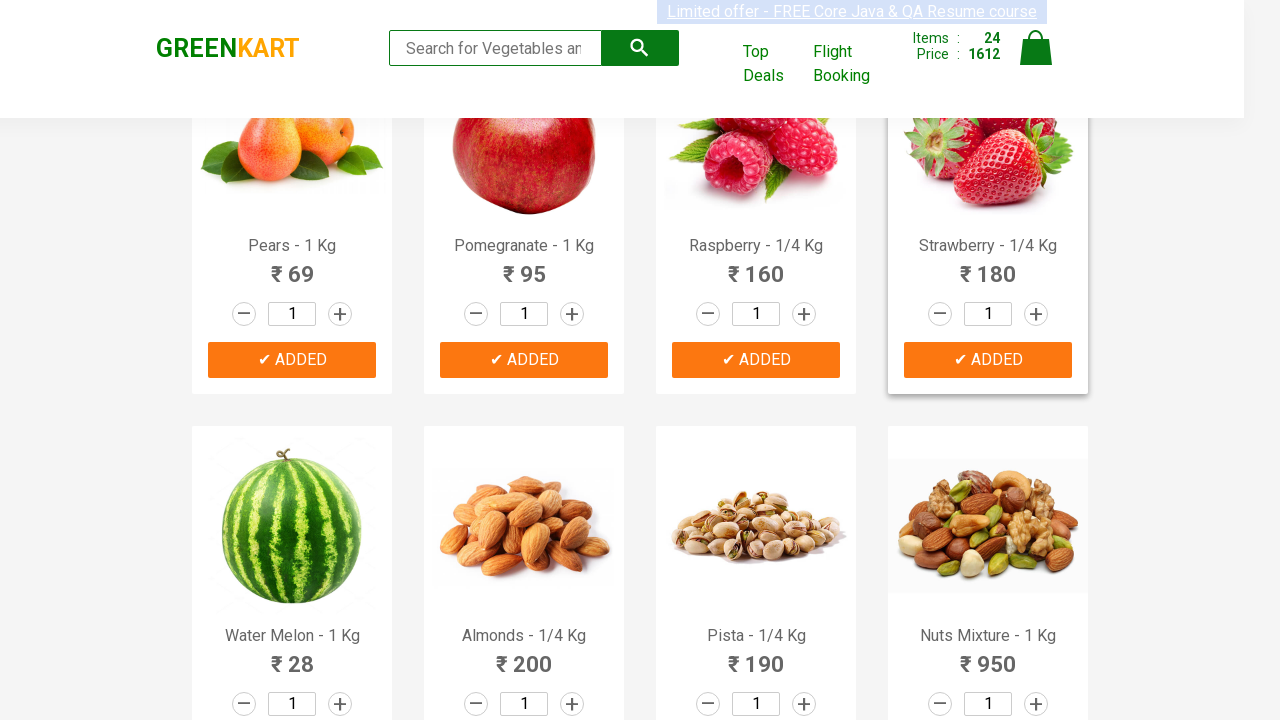

Clicked 'Add to Cart' button for product 25 at (292, 360) on .products .product >> nth=24 >> .product-action button
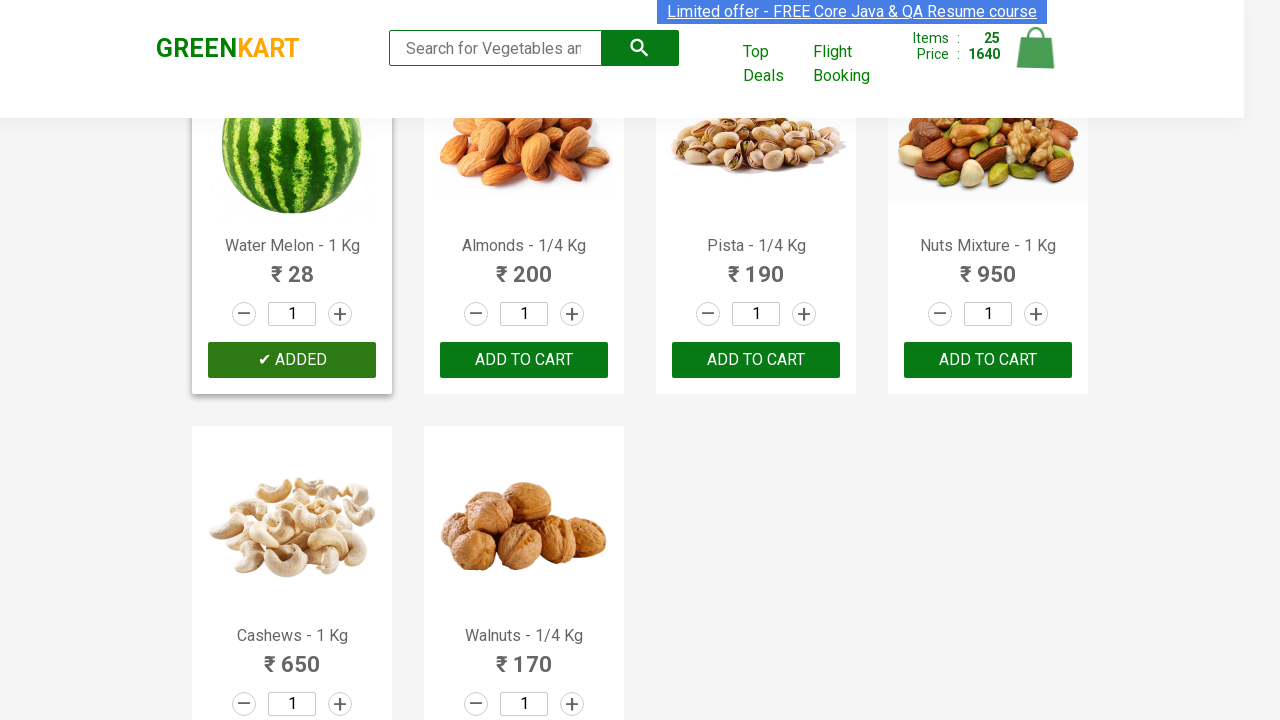

Retrieved price for product 26: 200
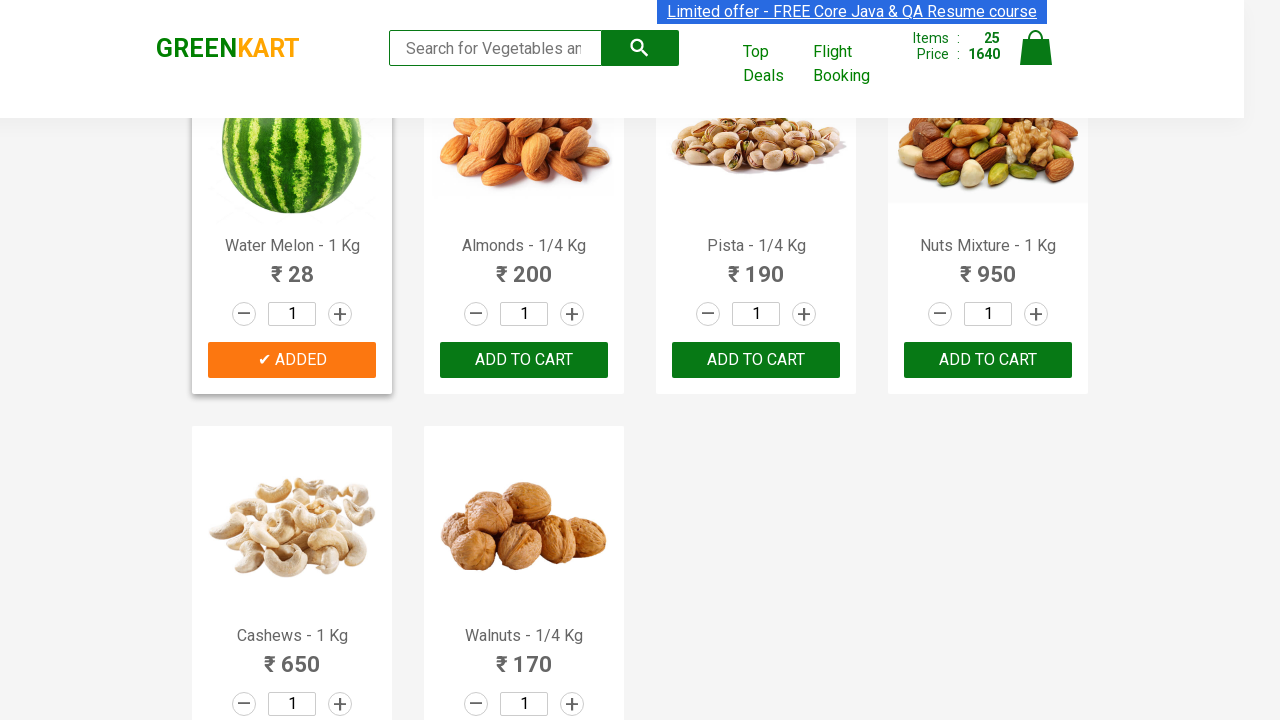

Clicked 'Add to Cart' button for product 26 at (524, 360) on .products .product >> nth=25 >> .product-action button
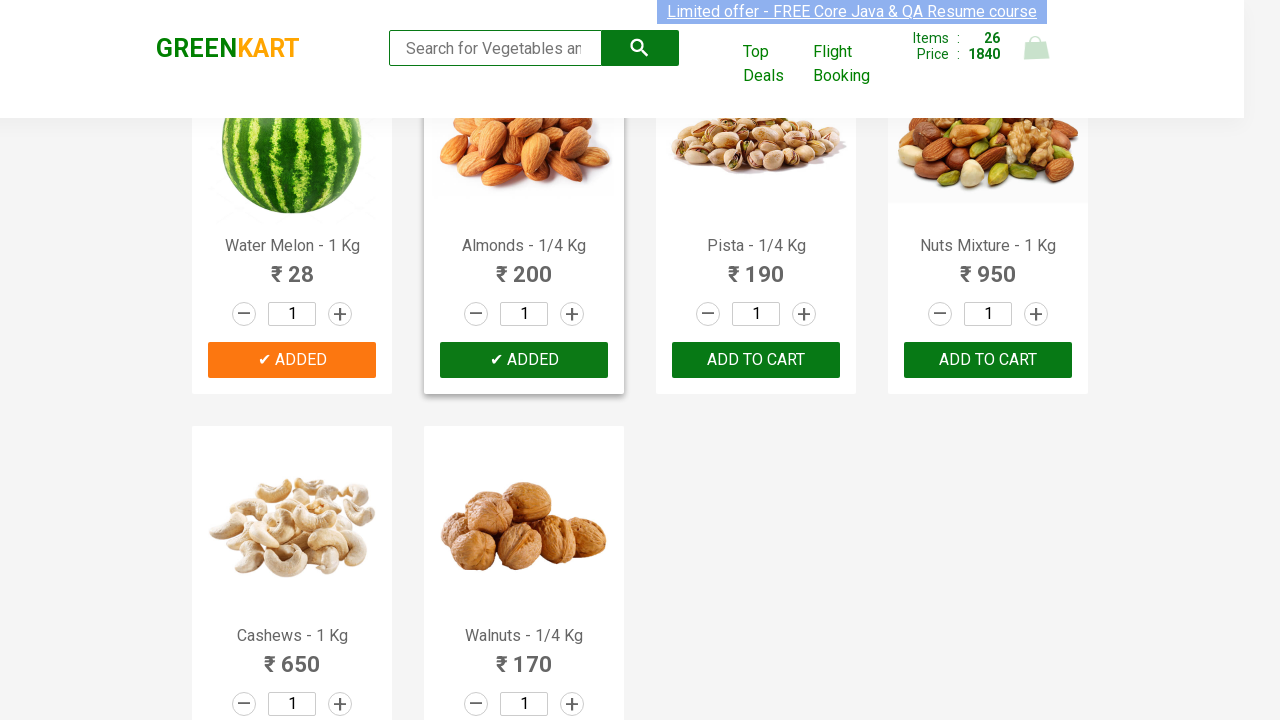

Retrieved price for product 27: 190
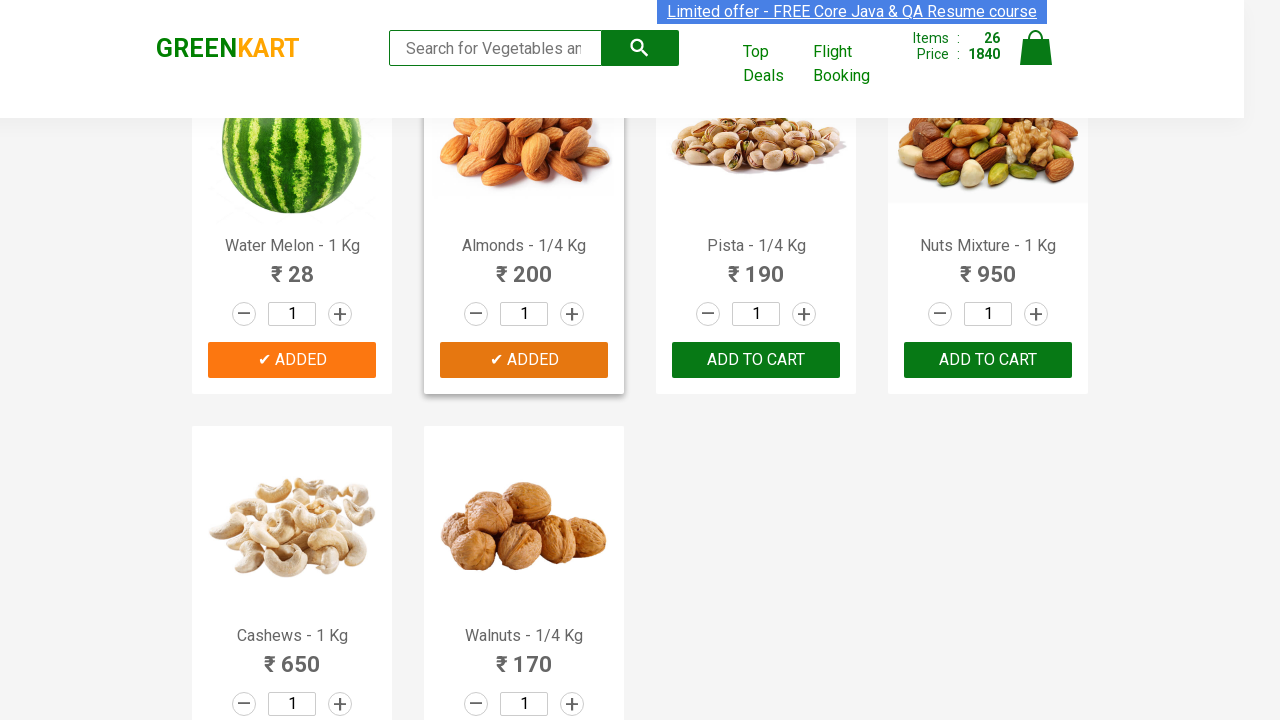

Clicked 'Add to Cart' button for product 27 at (756, 360) on .products .product >> nth=26 >> .product-action button
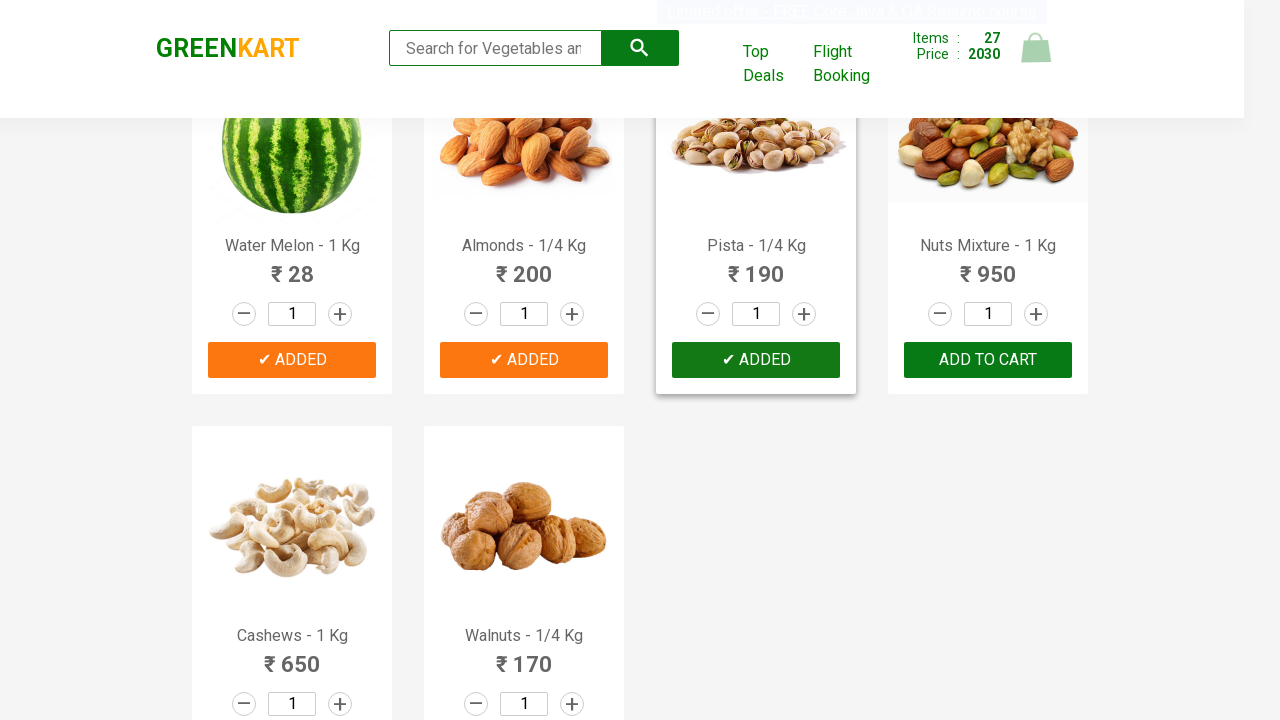

Retrieved price for product 28: 950
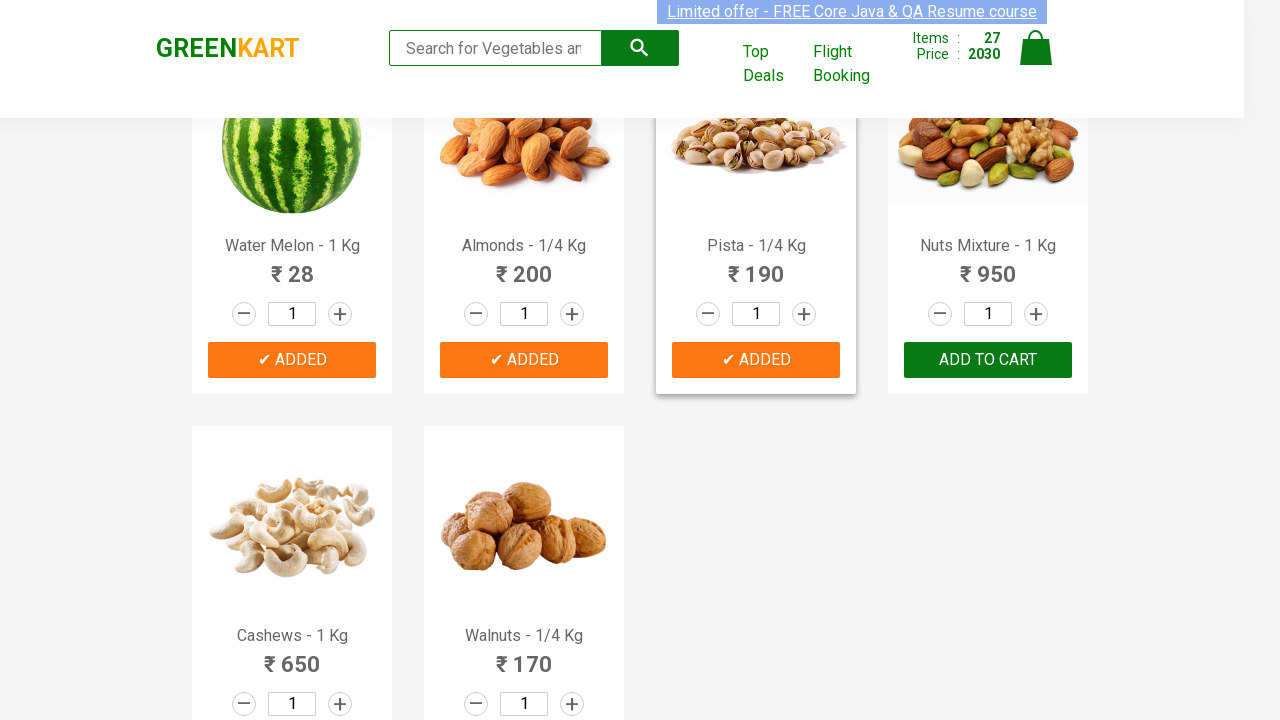

Clicked 'Add to Cart' button for product 28 at (988, 360) on .products .product >> nth=27 >> .product-action button
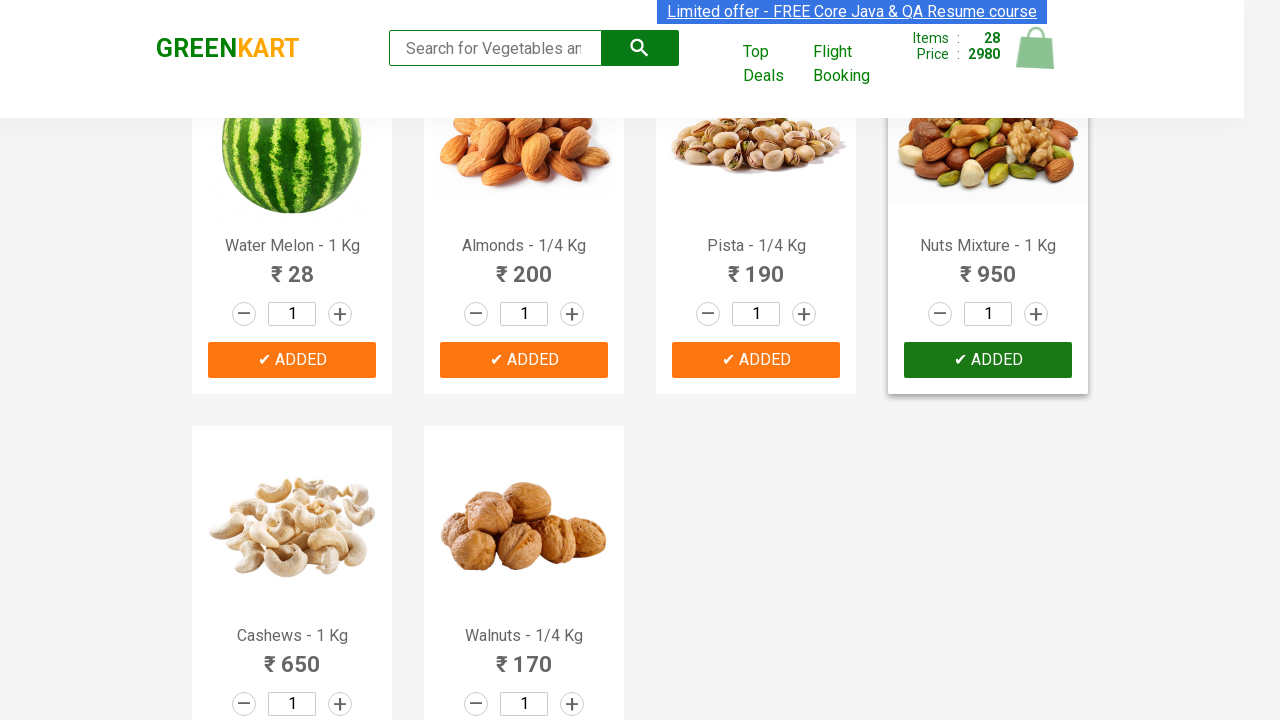

Retrieved price for product 29: 650
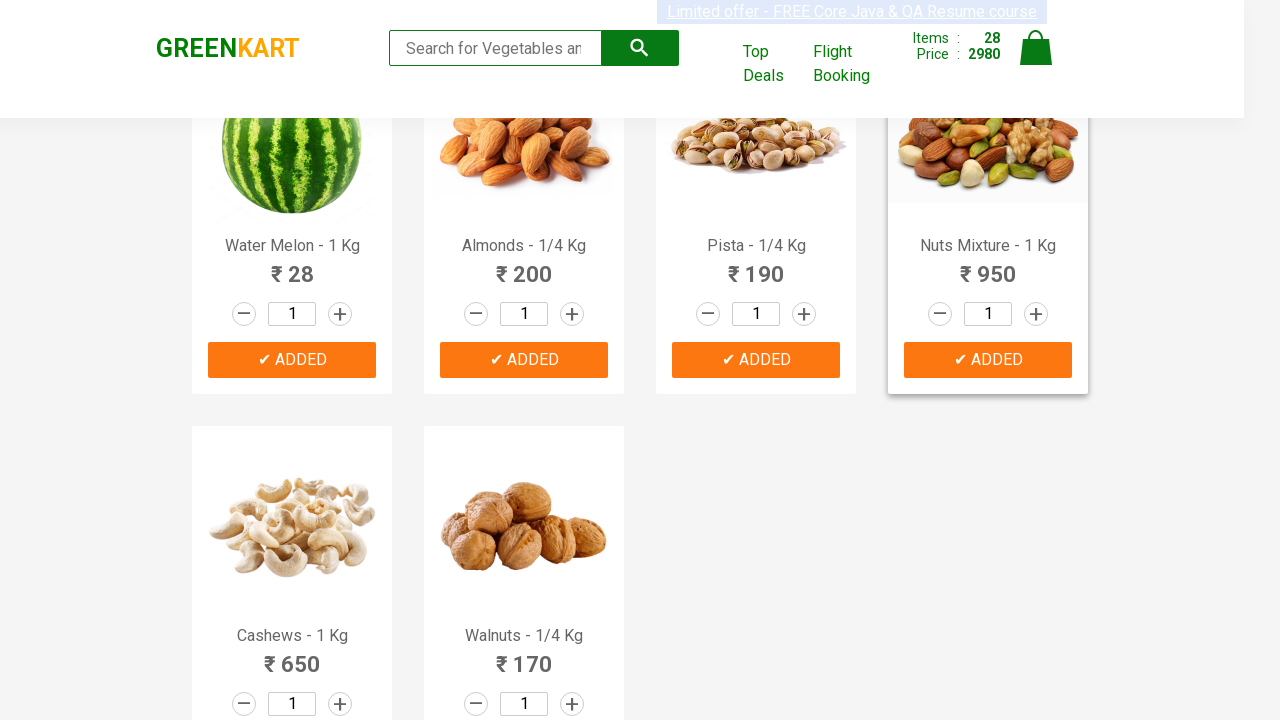

Clicked 'Add to Cart' button for product 29 at (292, 569) on .products .product >> nth=28 >> .product-action button
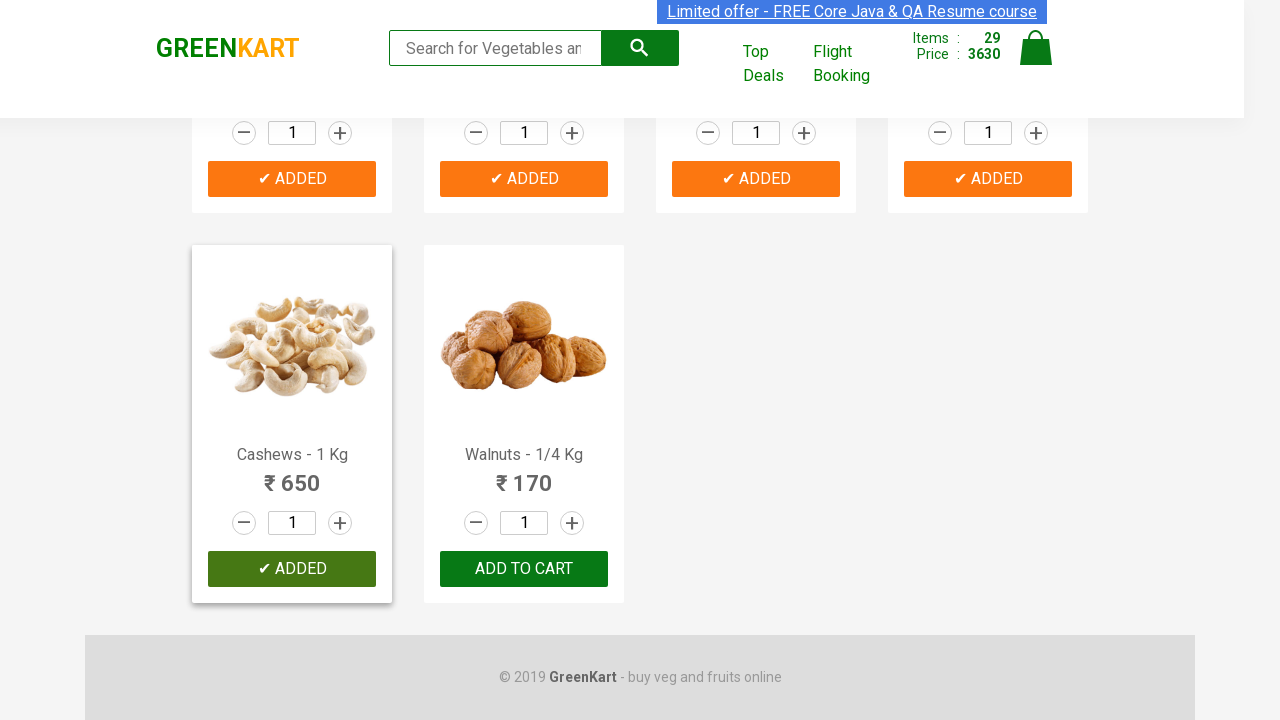

Retrieved price for product 30: 170
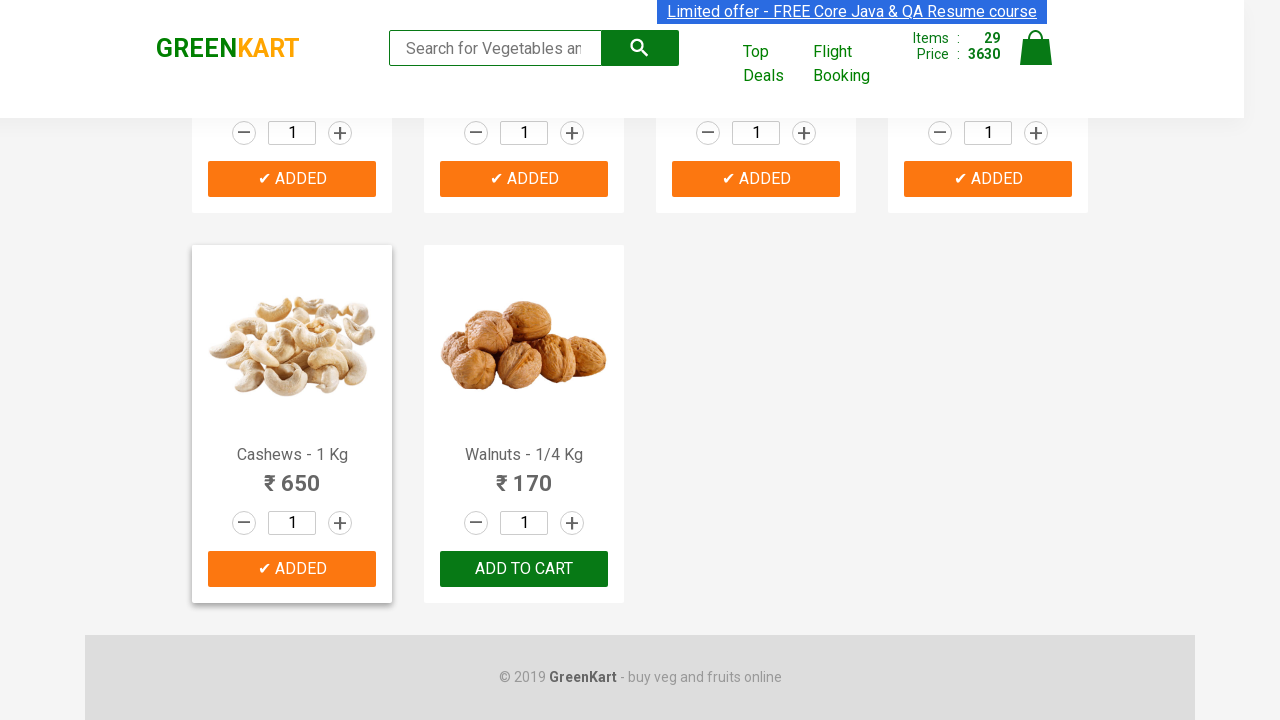

Clicked 'Add to Cart' button for product 30 at (524, 569) on .products .product >> nth=29 >> .product-action button
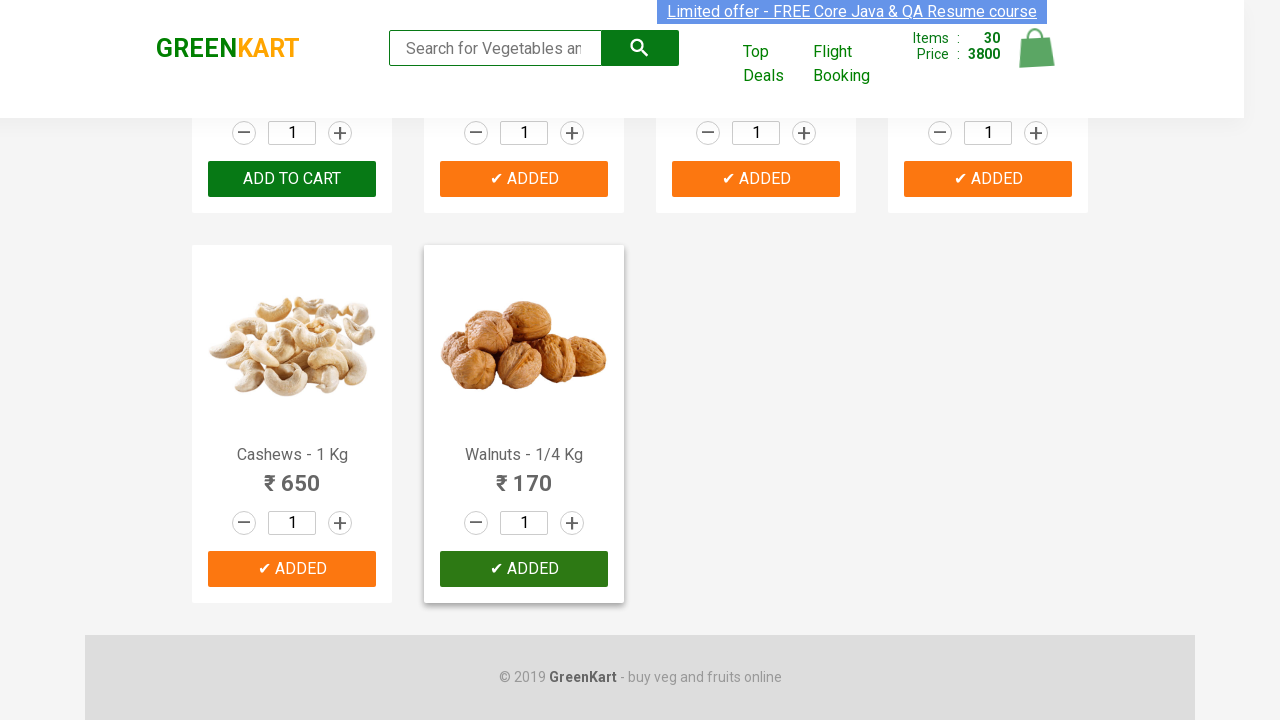

Retrieved cart price from cart info: 3800
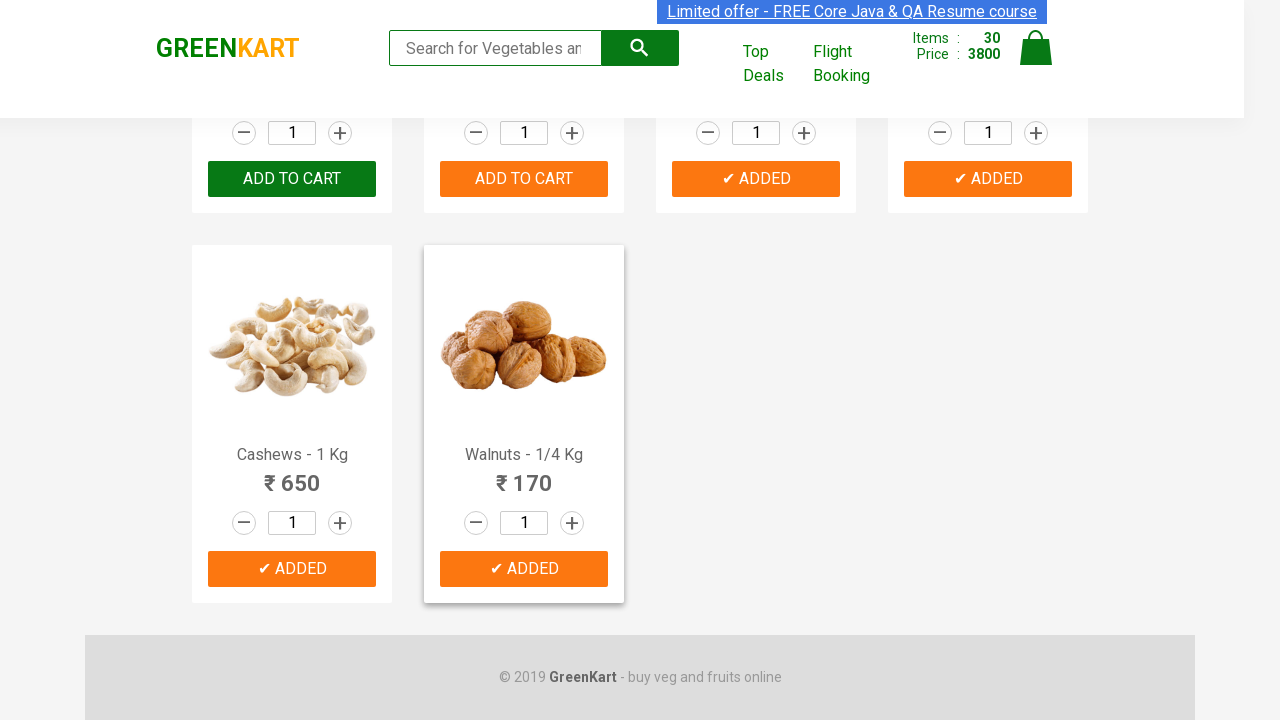

Verified cart total price (3800) matches sum of all products (3800)
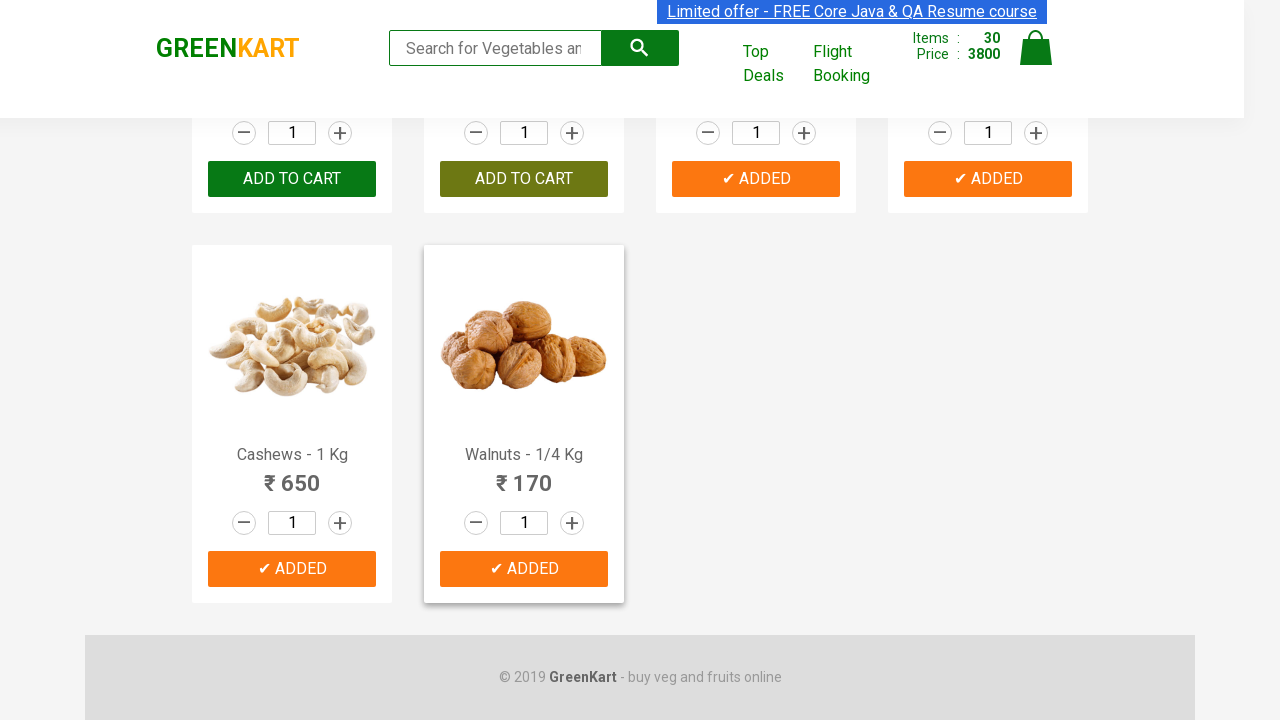

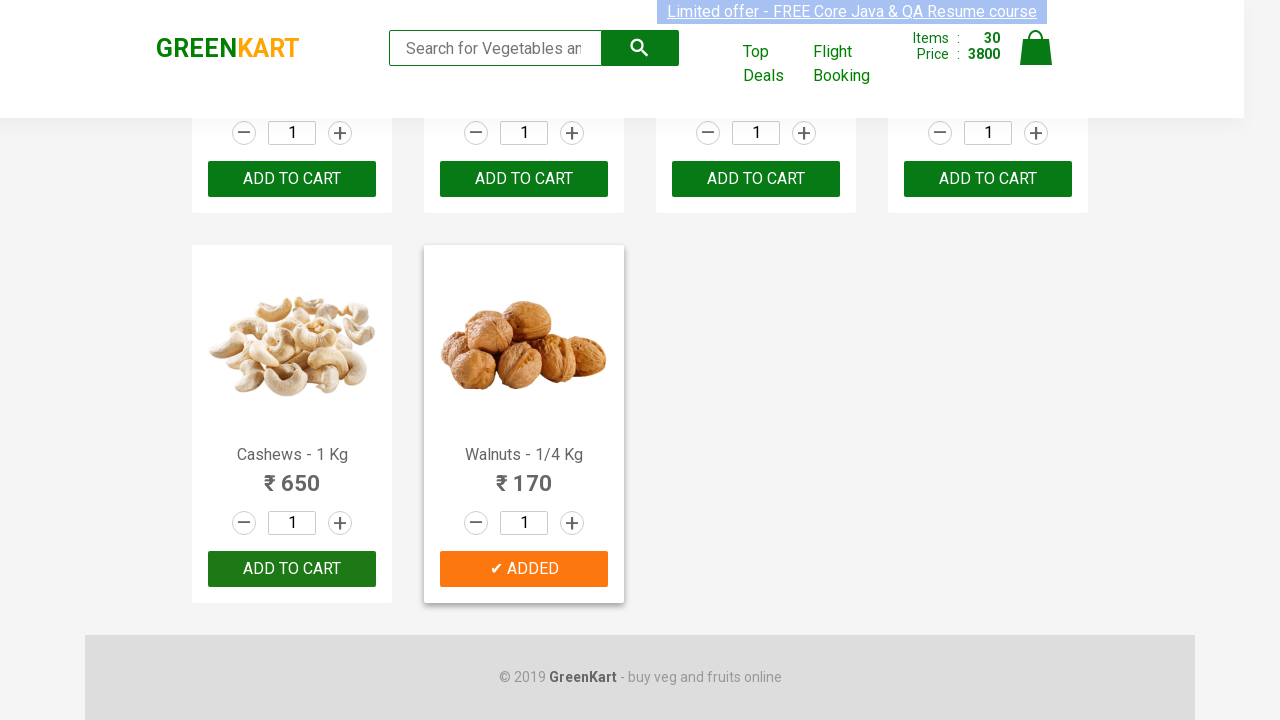